Tests input masking functionality on the Vanilla Masker demo page by entering various values into phone number, number-only, and currency (zero cents) input fields to verify the masking behavior.

Starting URL: https://vanilla-masker.github.io/vanilla-masker/demo.html

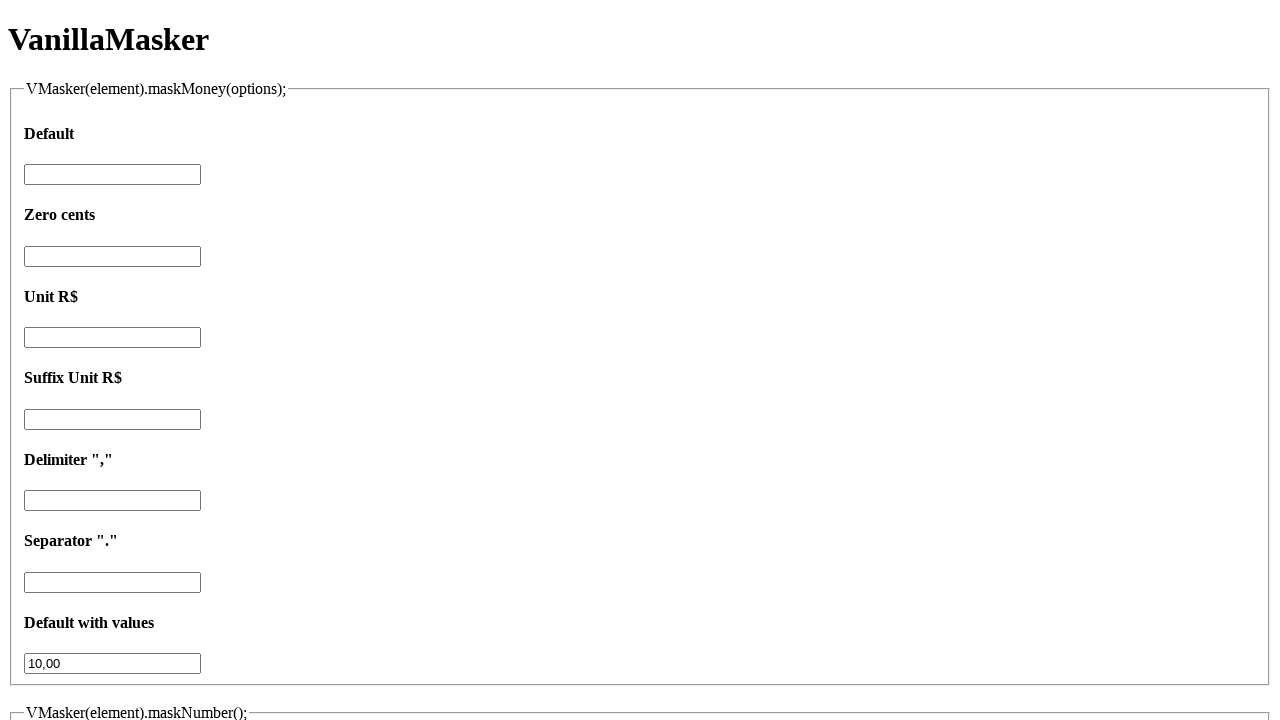

Cleared phone input field on #phone
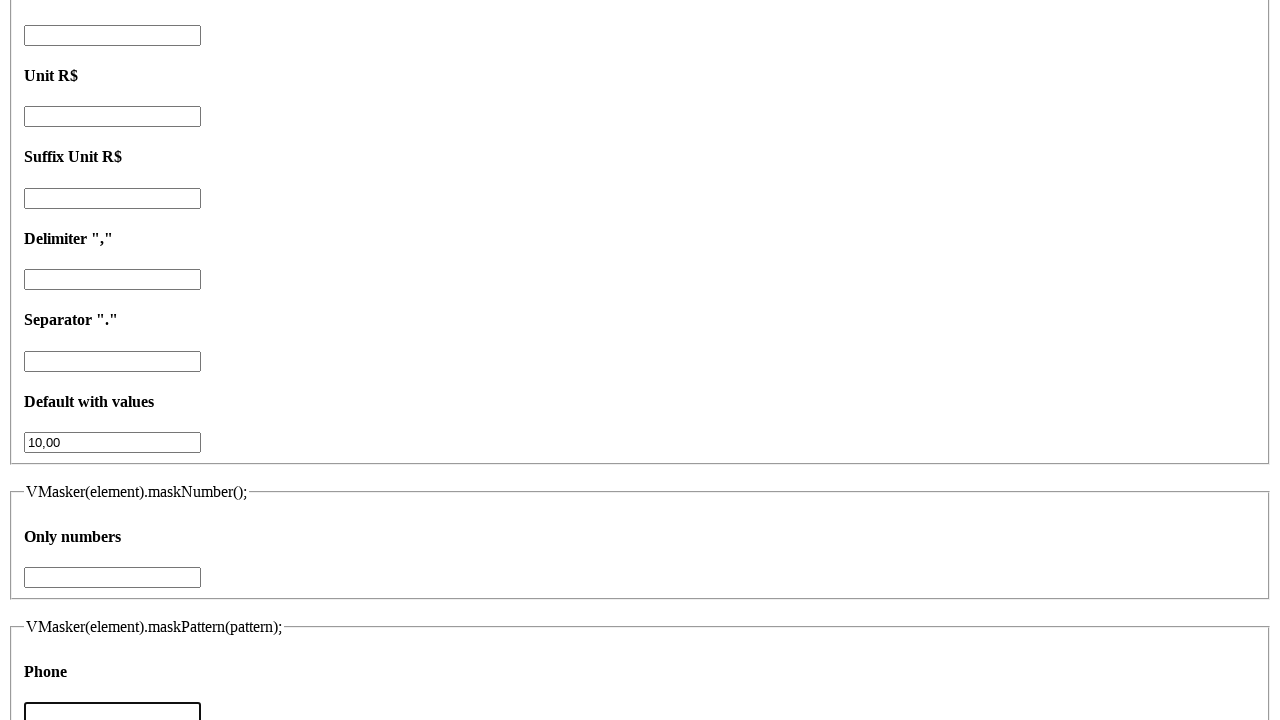

Typed '1' into phone input field on #phone
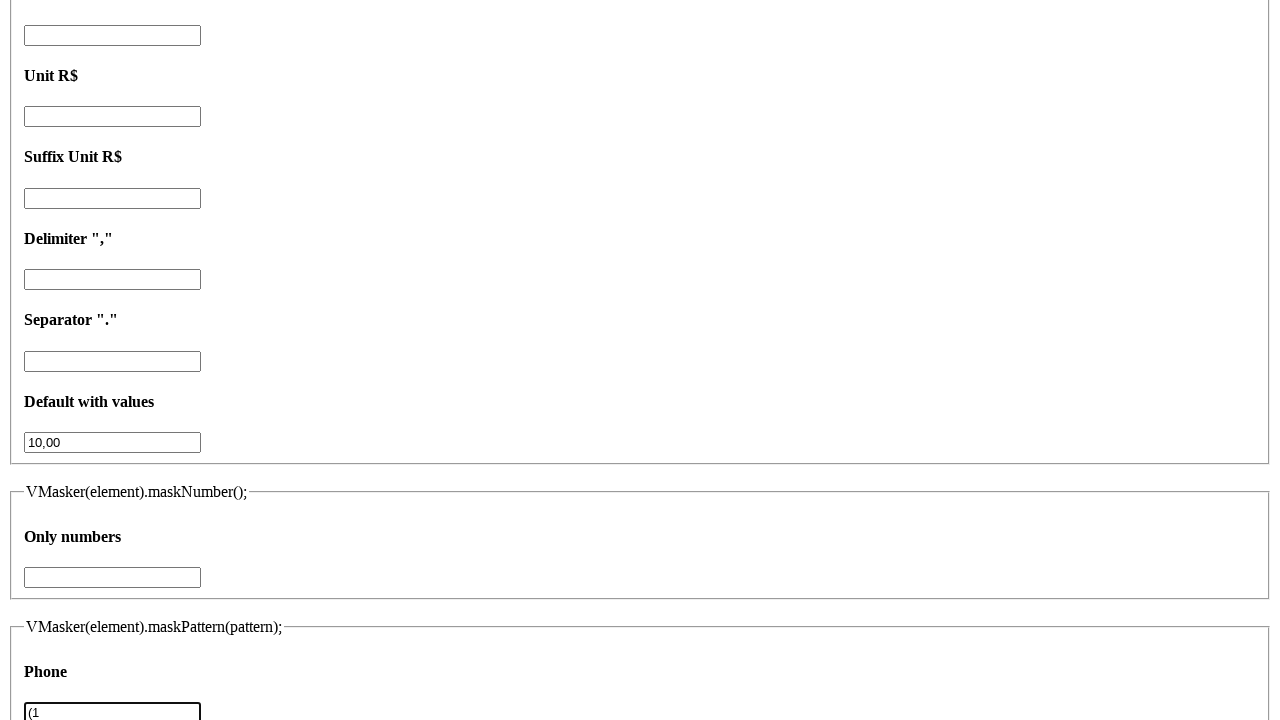

Waited 100ms for phone input masking
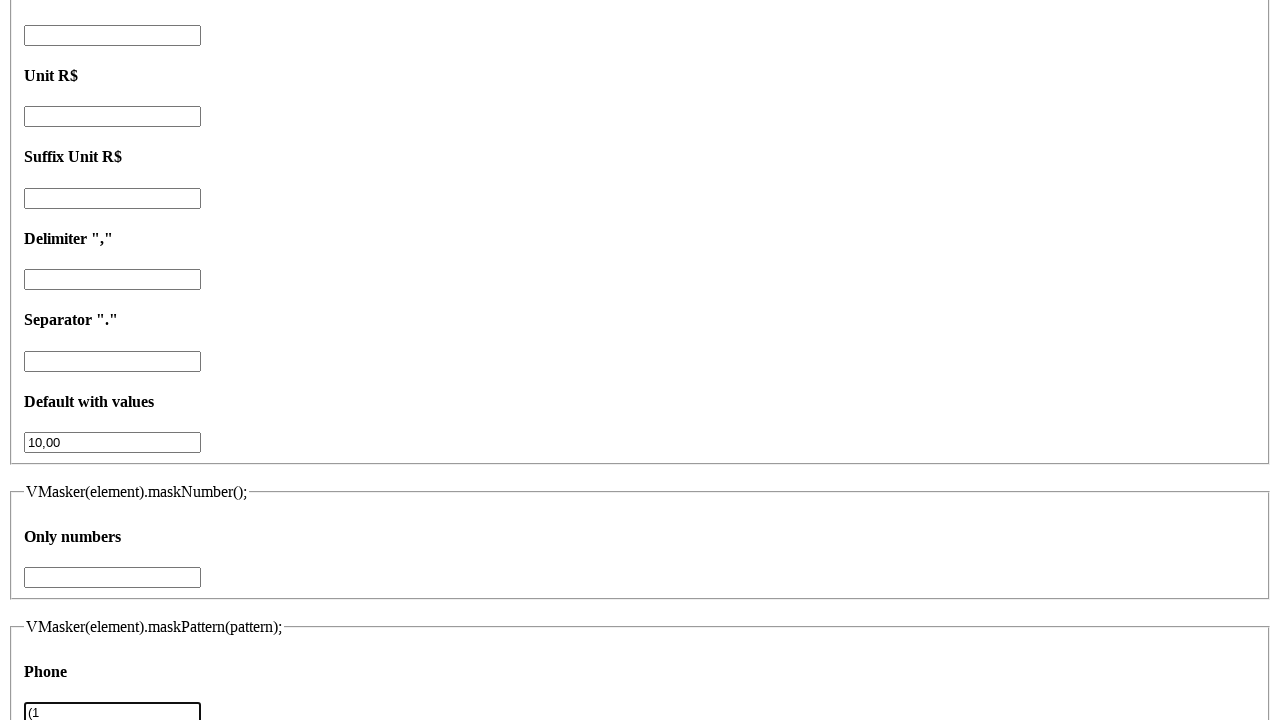

Cleared phone input field on #phone
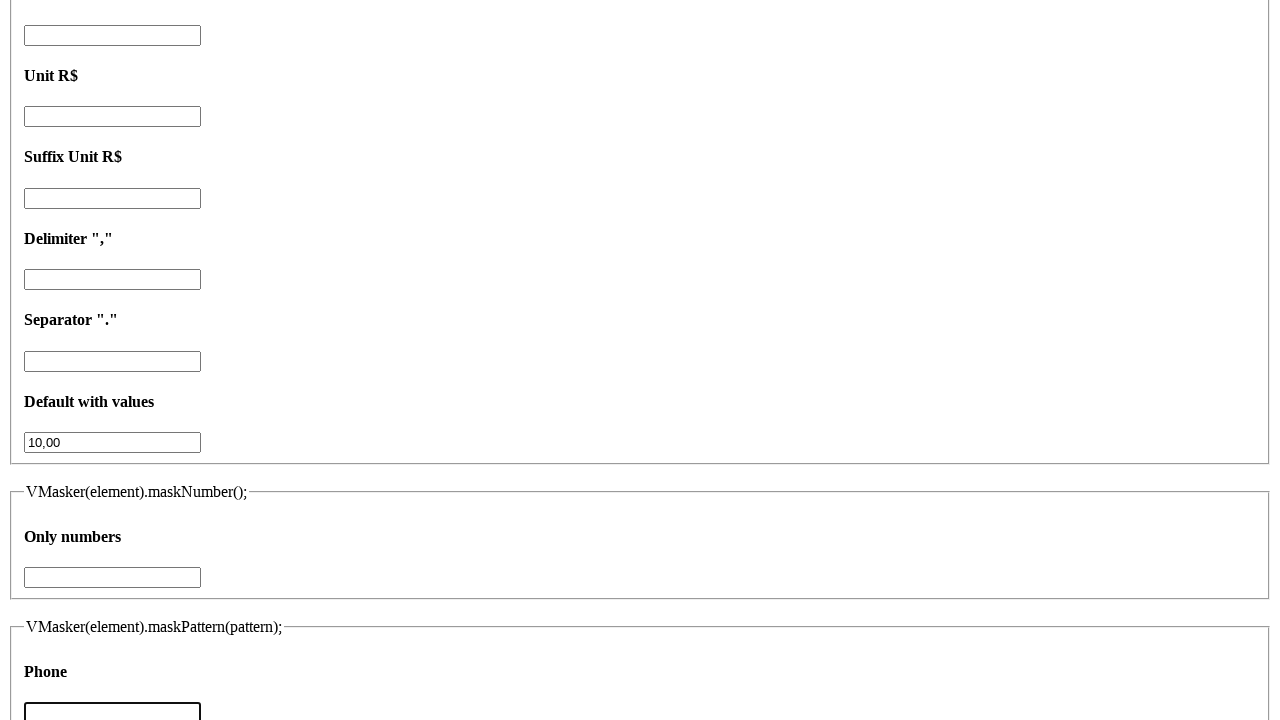

Typed '12' into phone input field on #phone
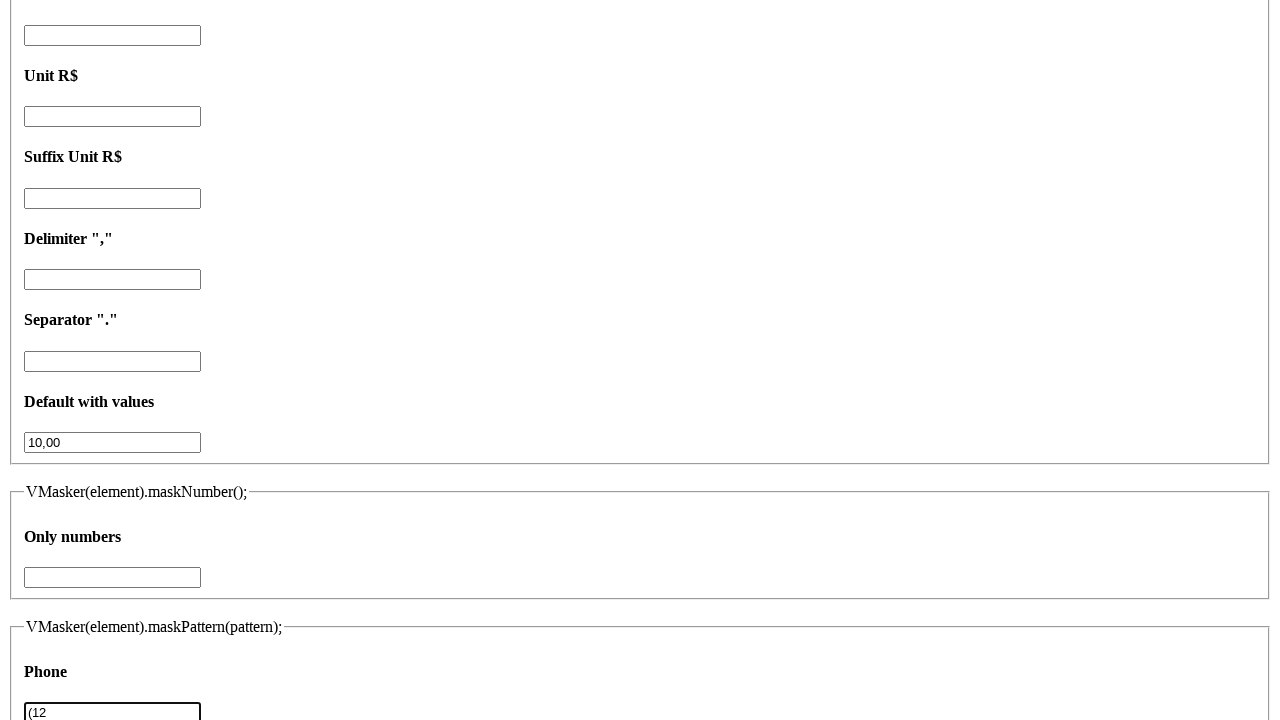

Waited 100ms for phone input masking
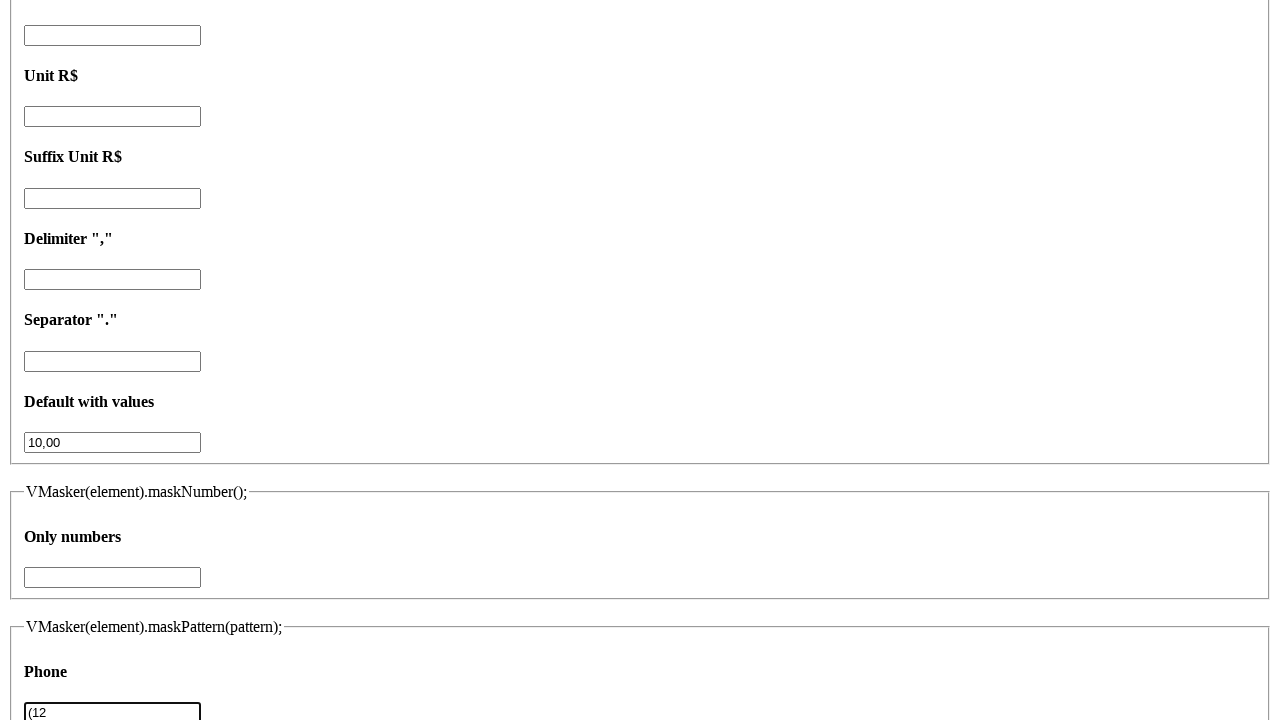

Cleared phone input field on #phone
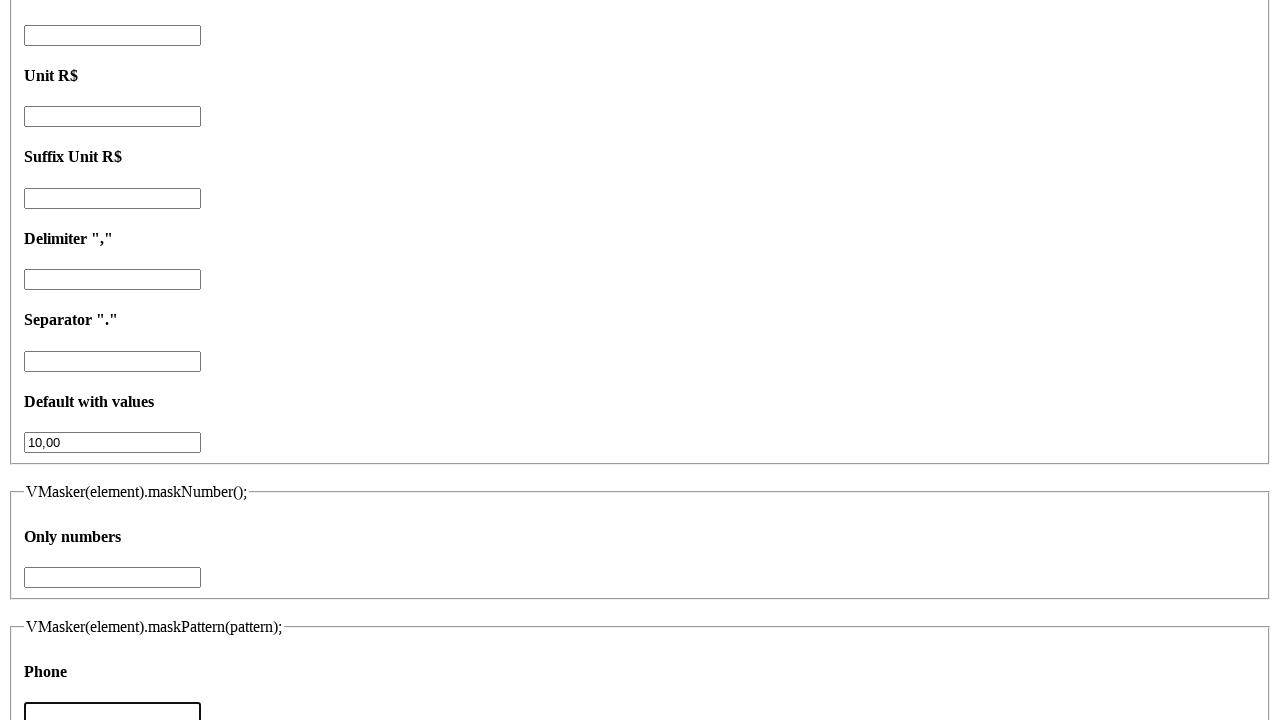

Typed '123' into phone input field on #phone
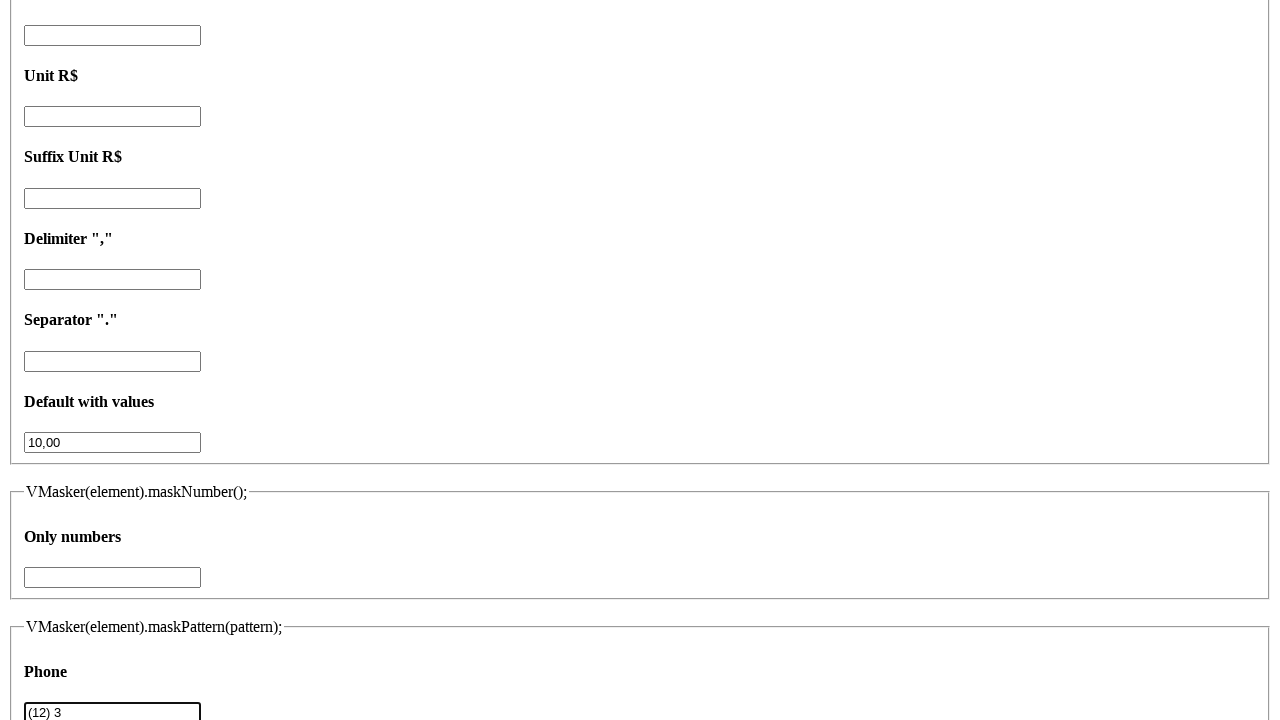

Waited 100ms for phone input masking
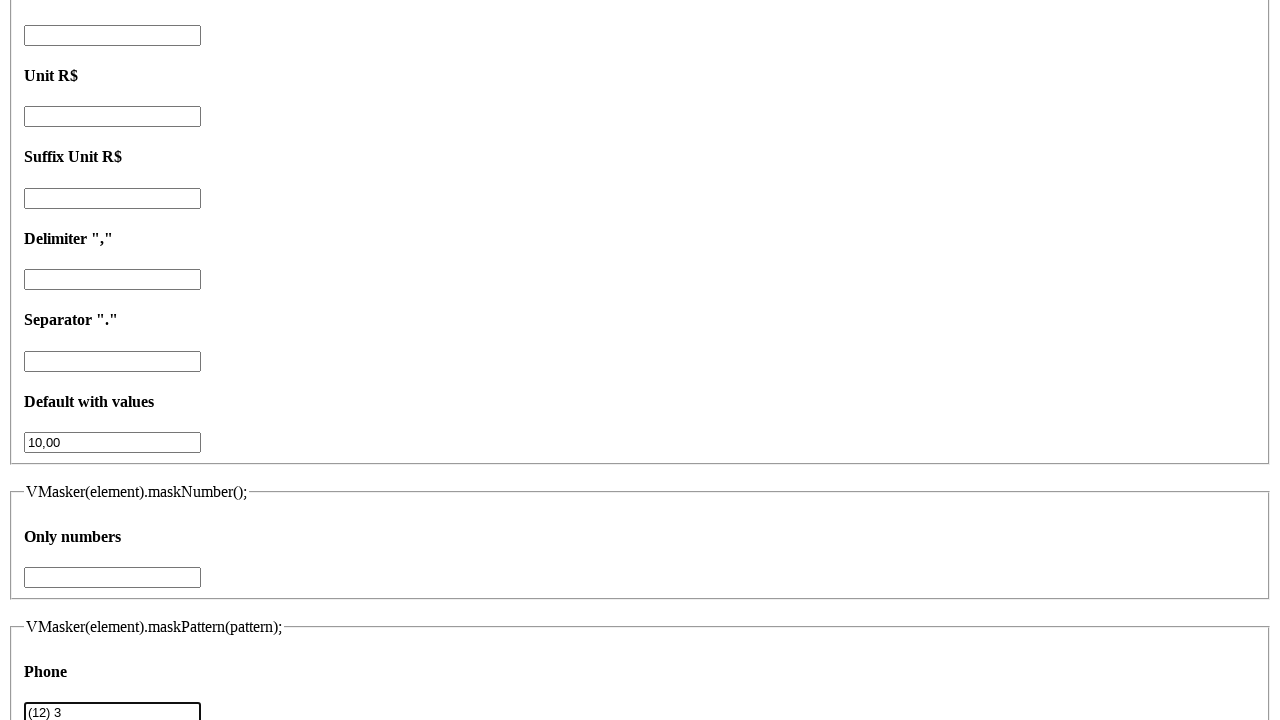

Cleared phone input field on #phone
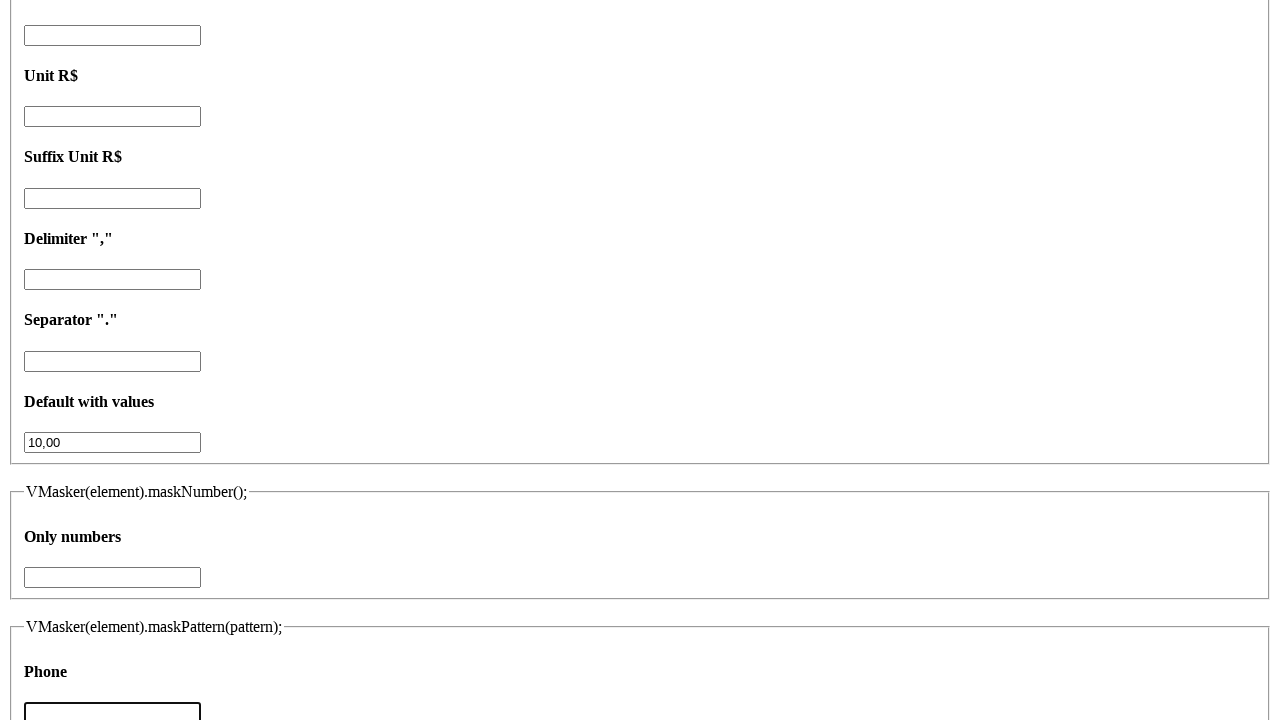

Typed '1234' into phone input field on #phone
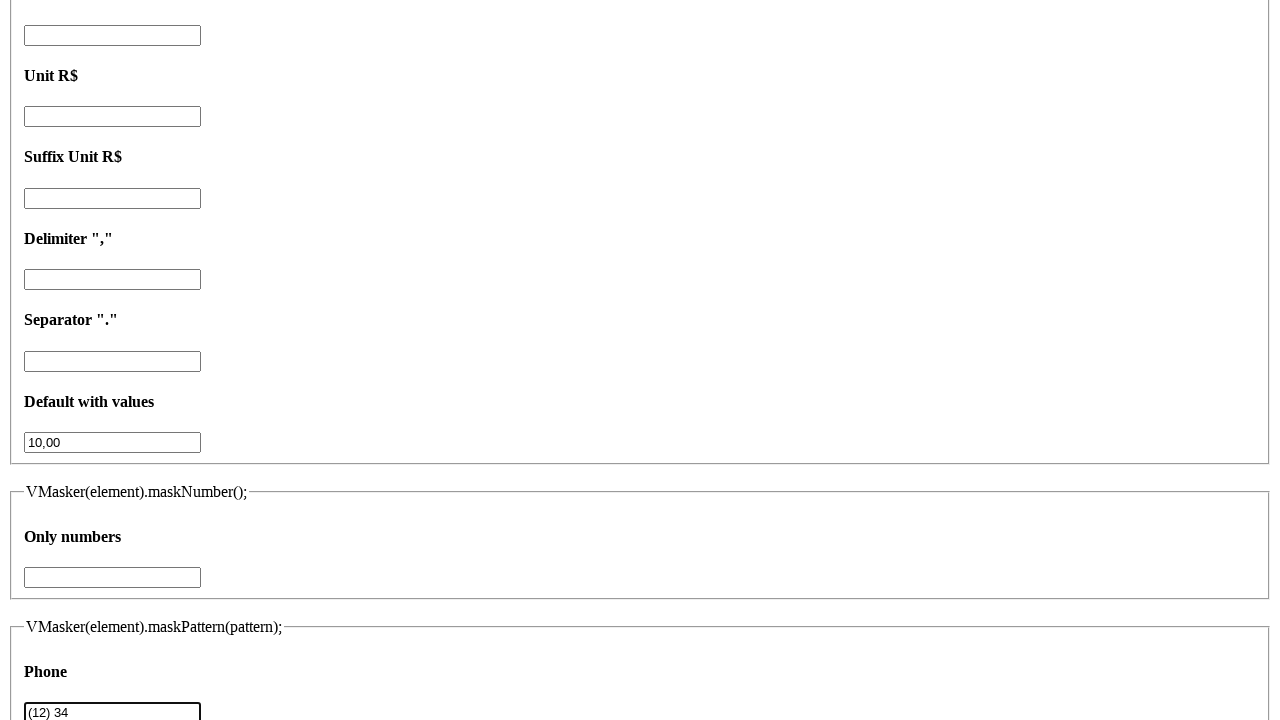

Waited 100ms for phone input masking
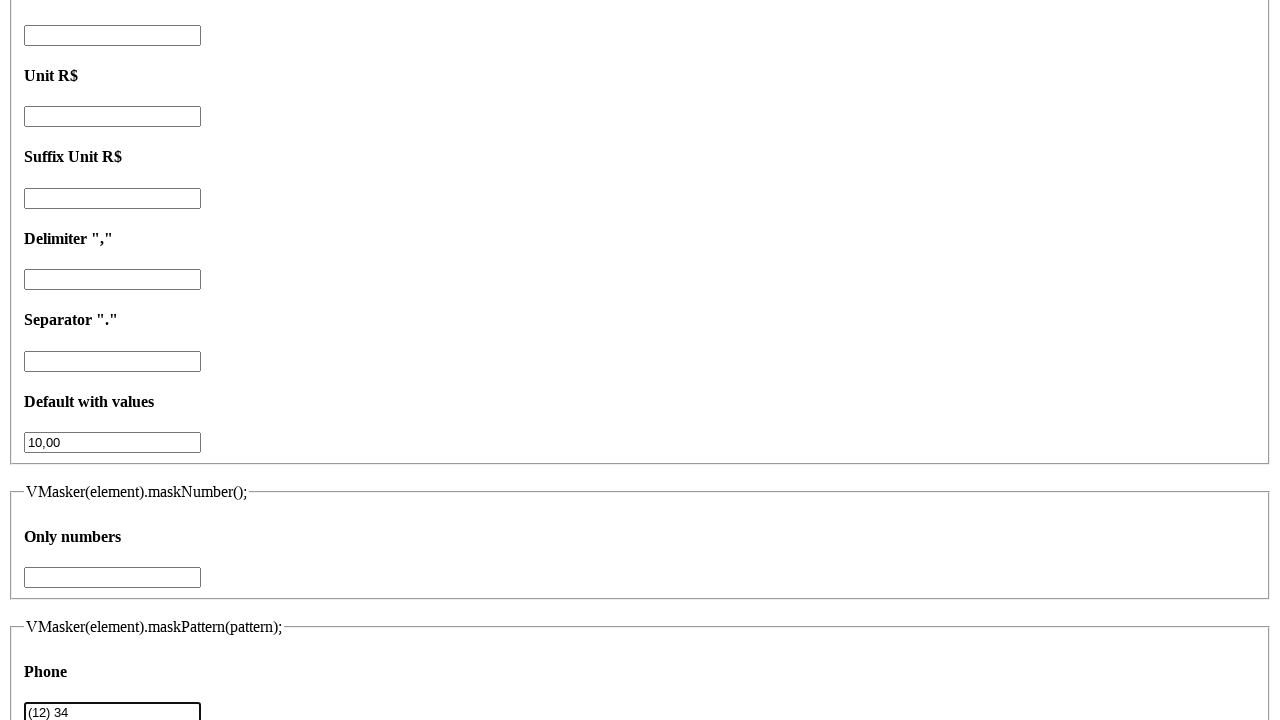

Cleared phone input field on #phone
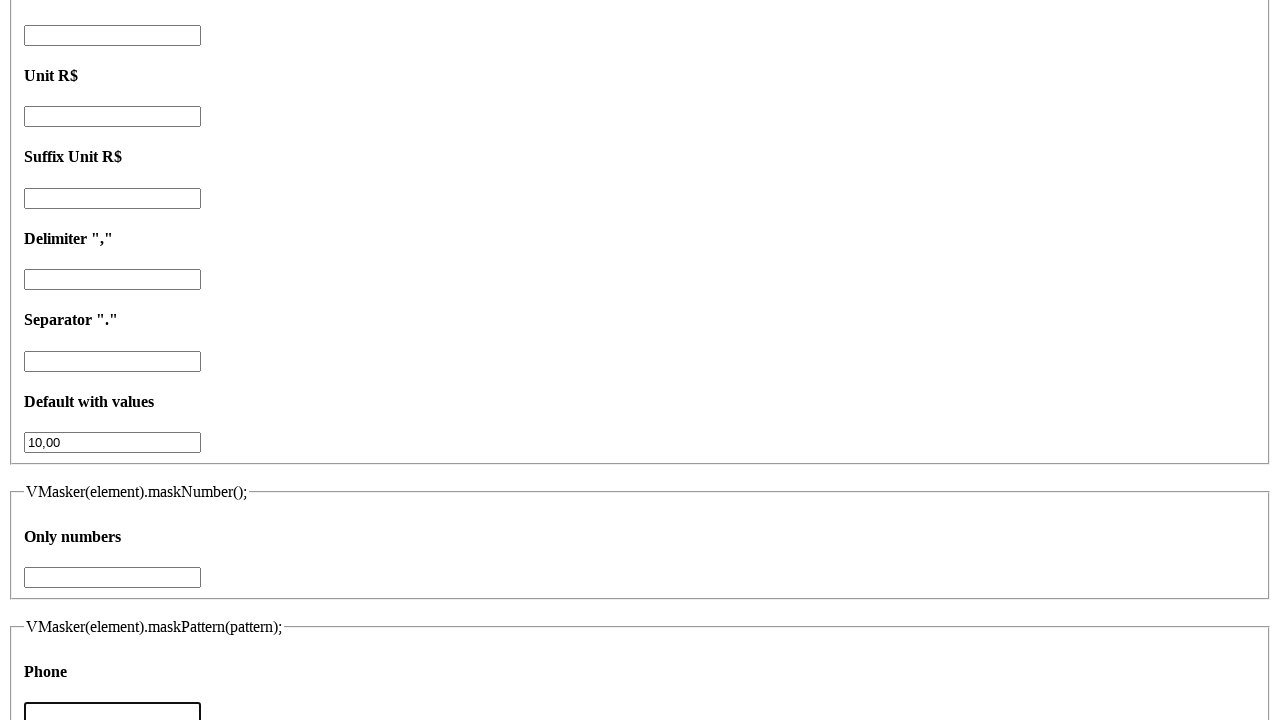

Typed '12345678' into phone input field on #phone
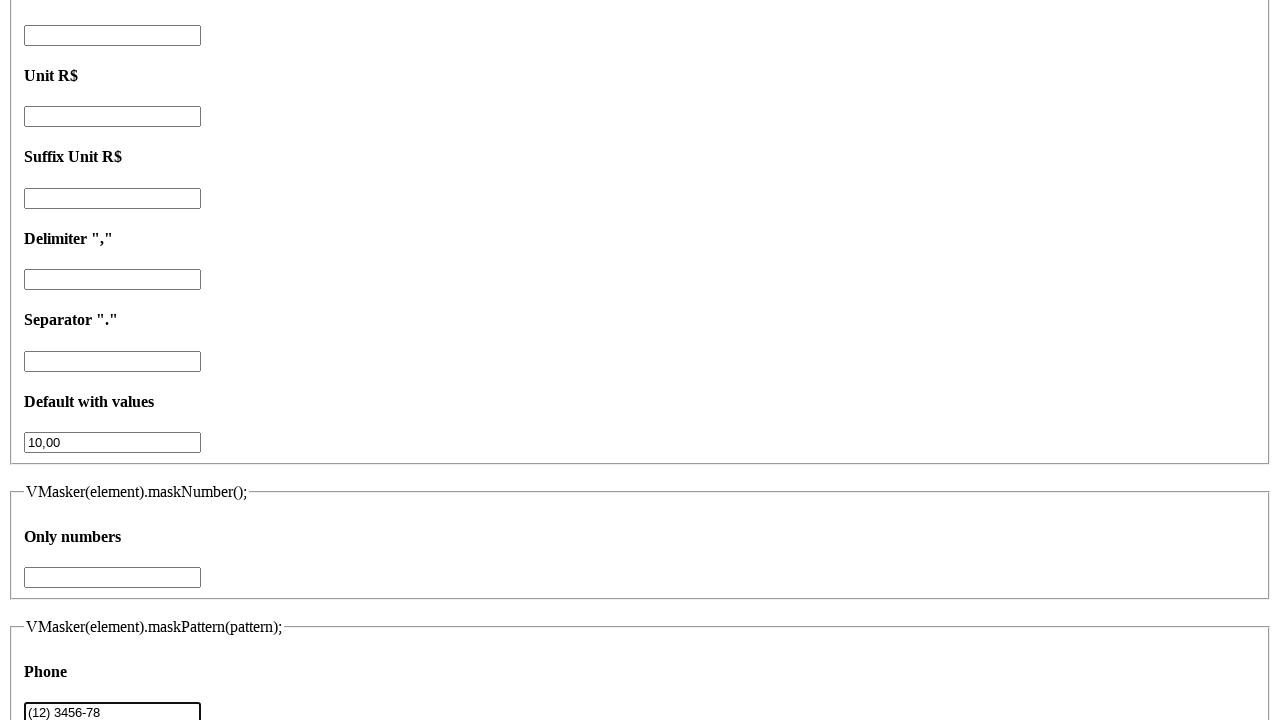

Waited 100ms for phone input masking
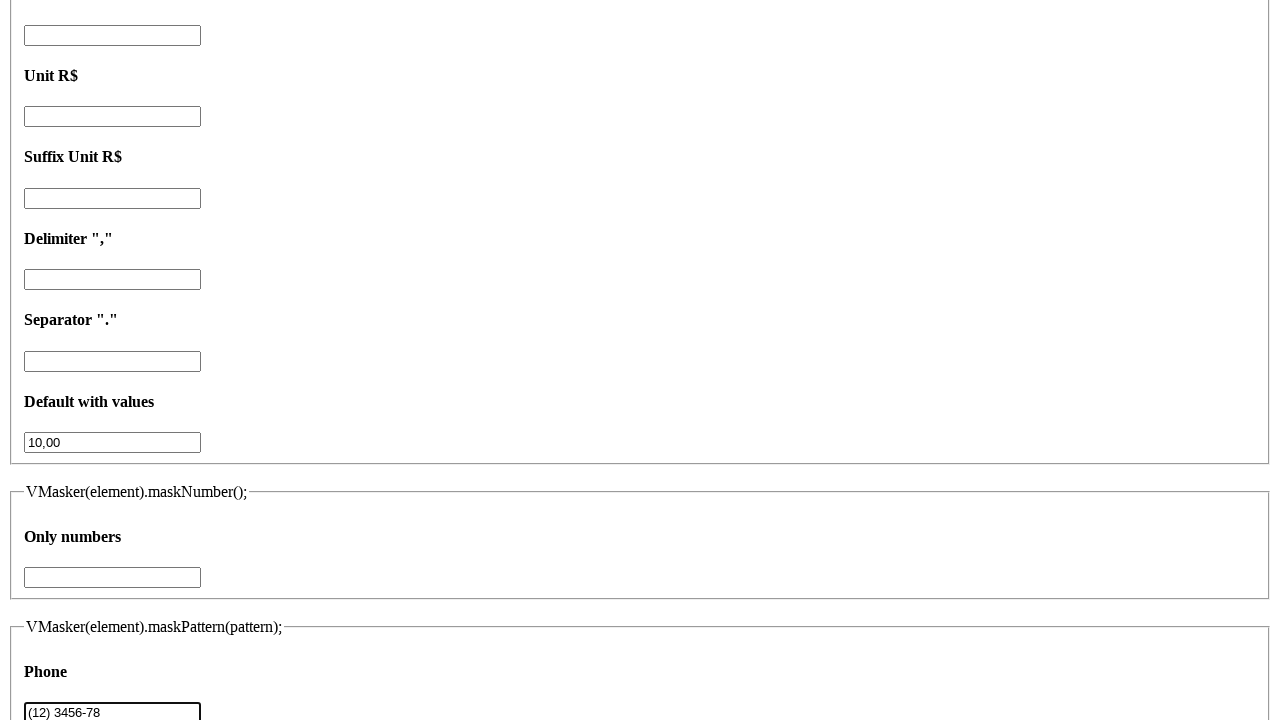

Cleared phone input field on #phone
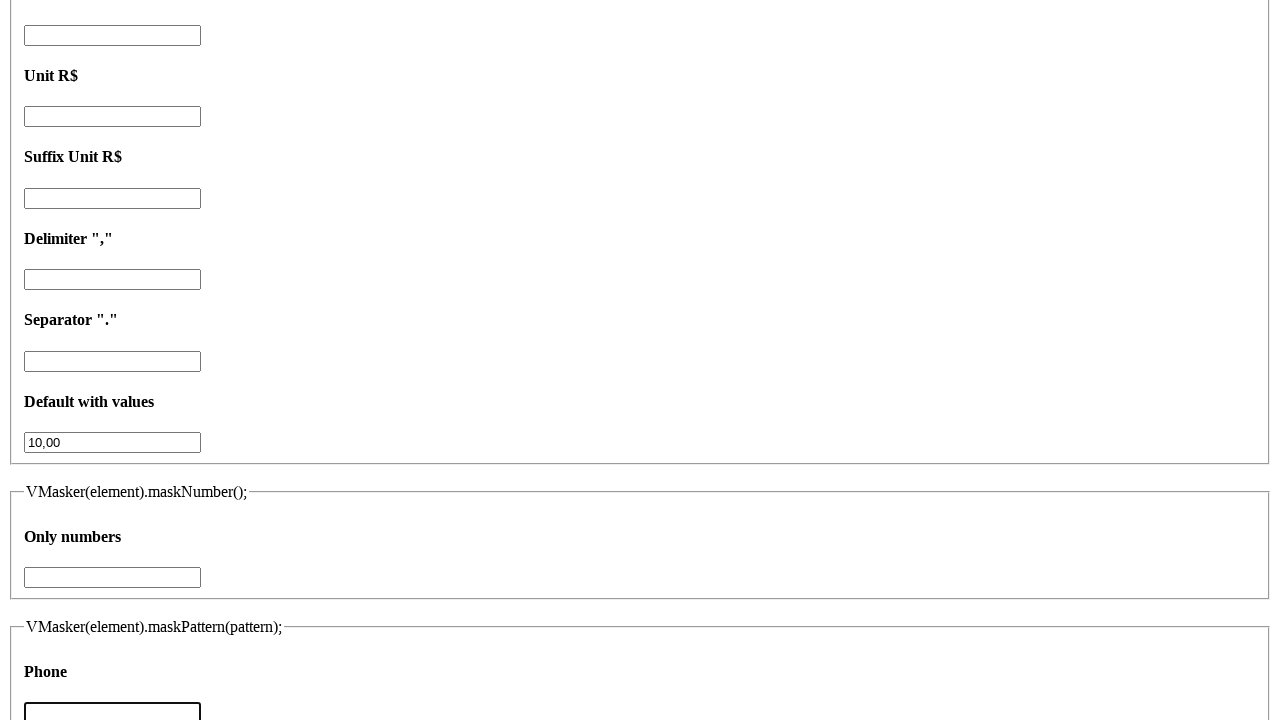

Typed '1234567890' into phone input field on #phone
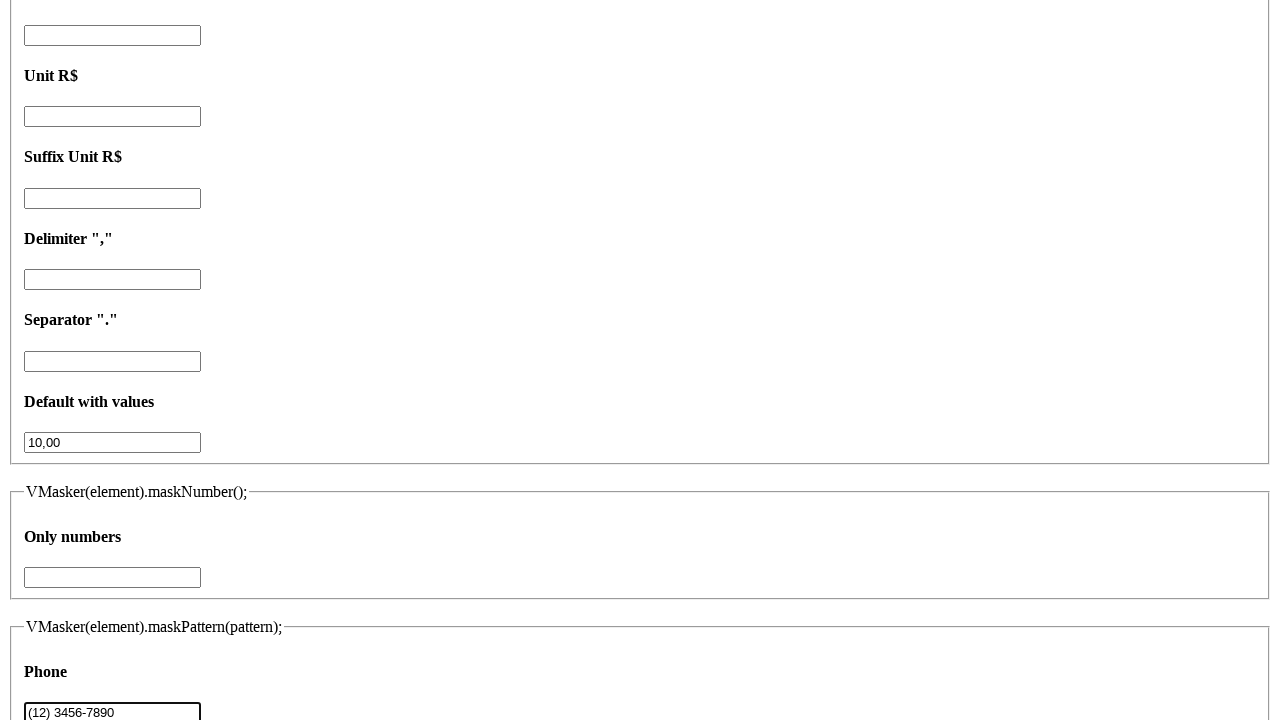

Waited 100ms for phone input masking
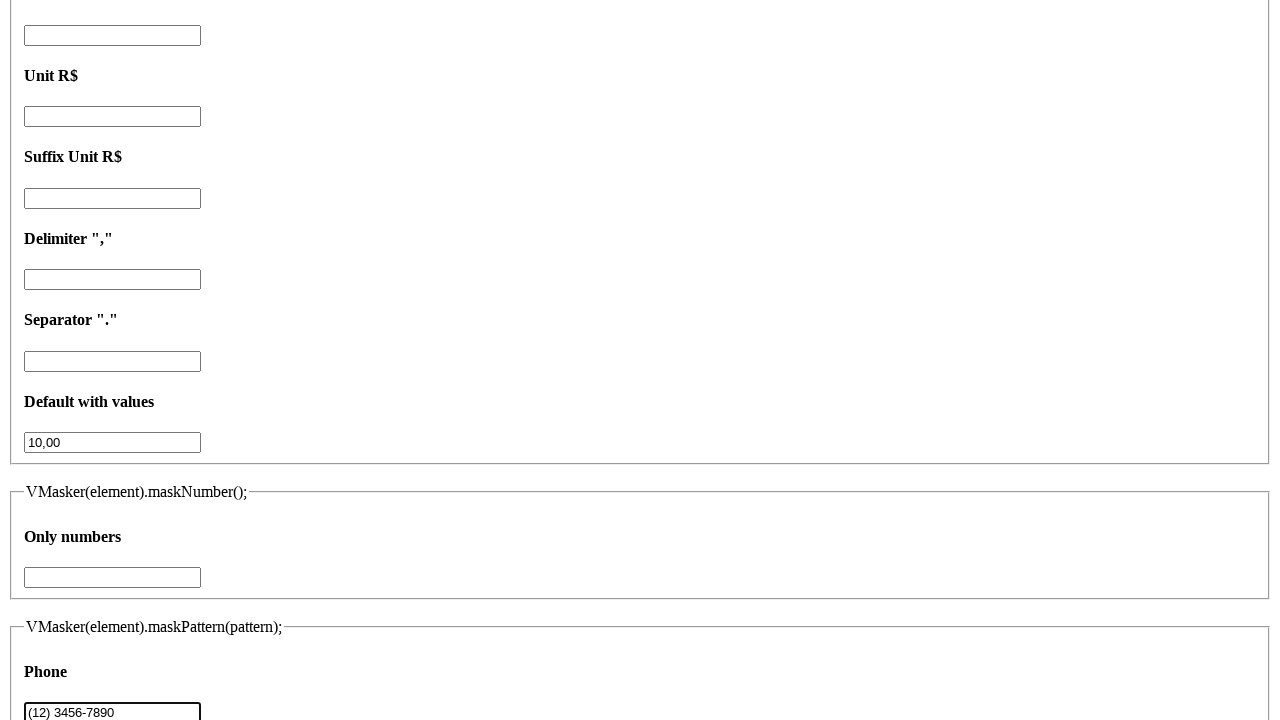

Cleared numbers input field on #numbers
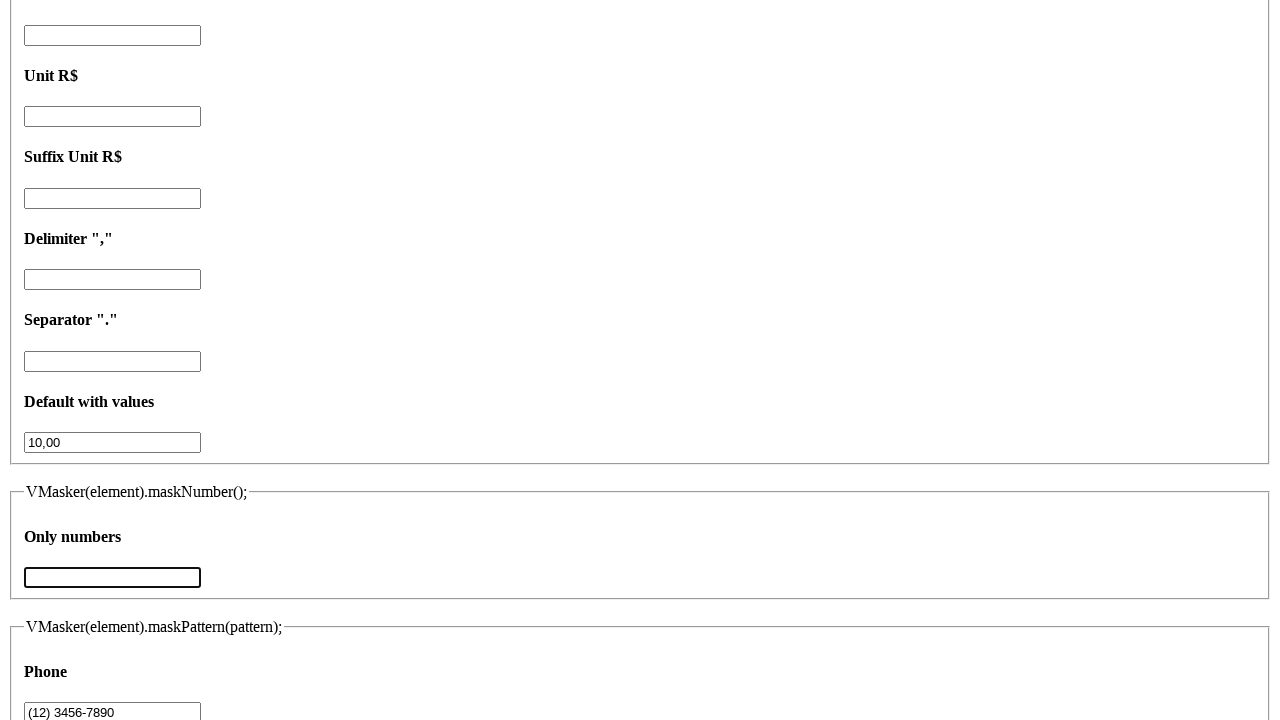

Typed '1233' into numbers input field on #numbers
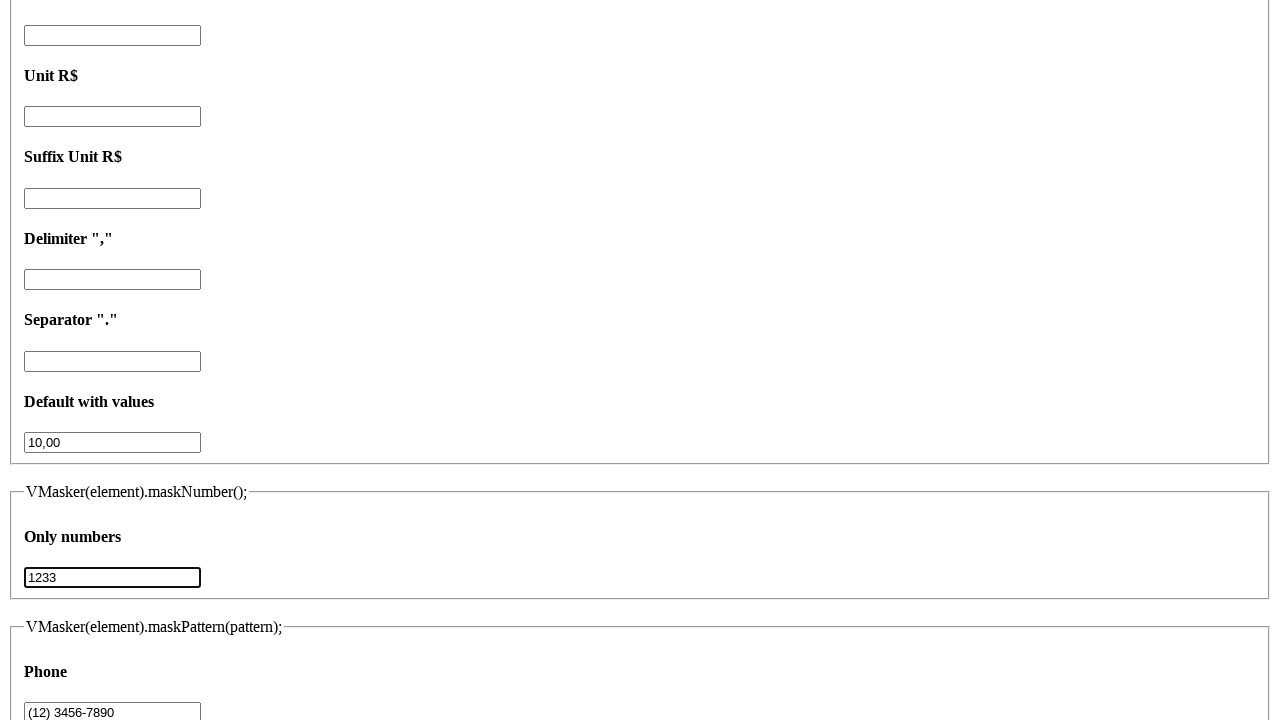

Waited 100ms for numbers input masking
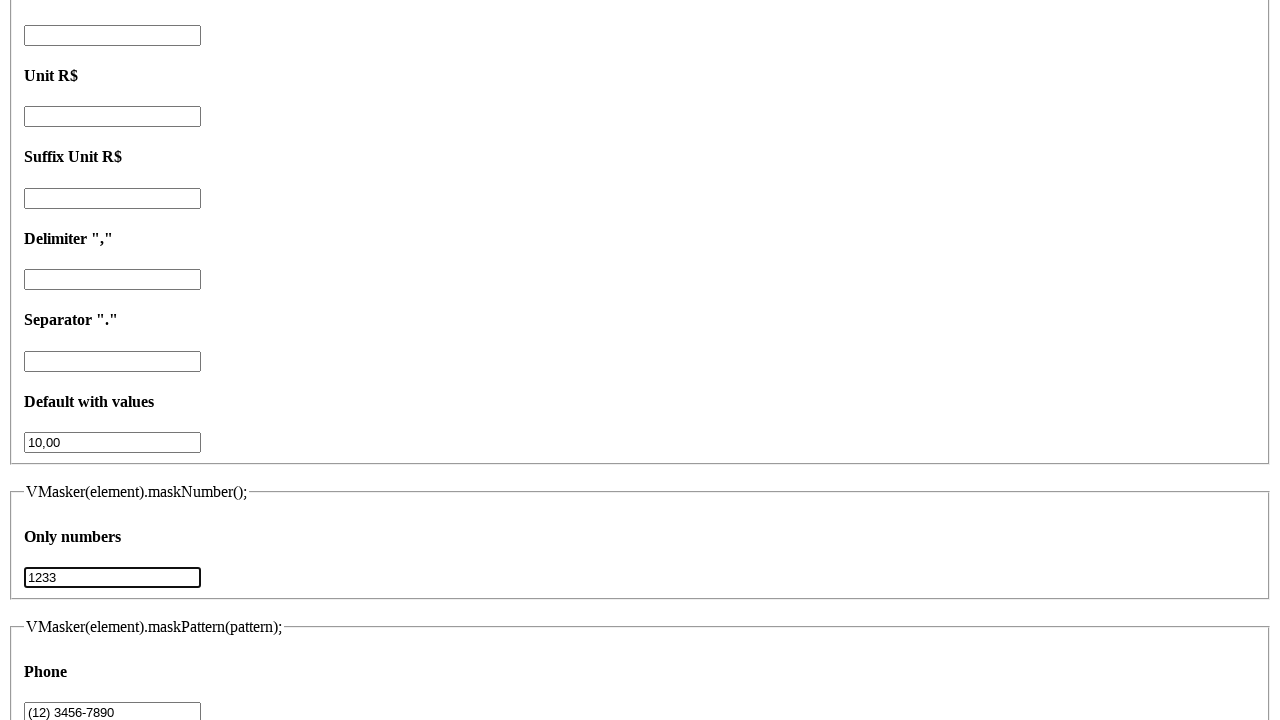

Cleared numbers input field on #numbers
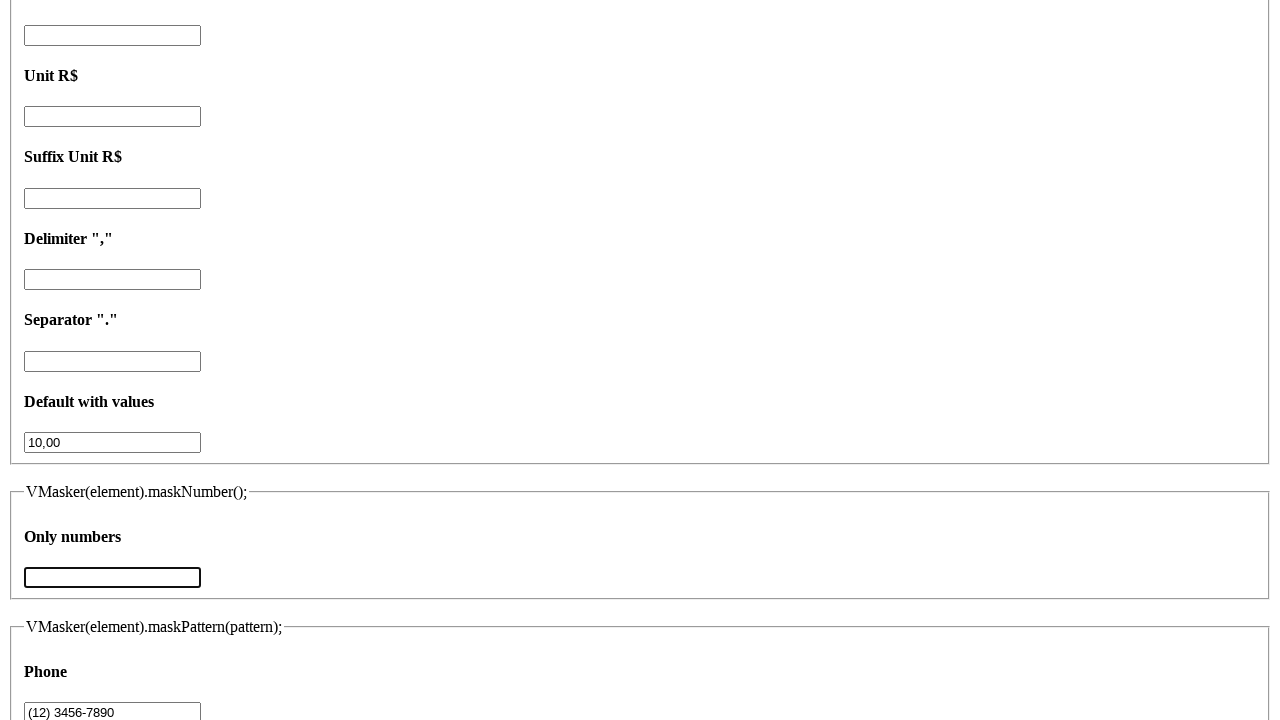

Typed '-1234' into numbers input field on #numbers
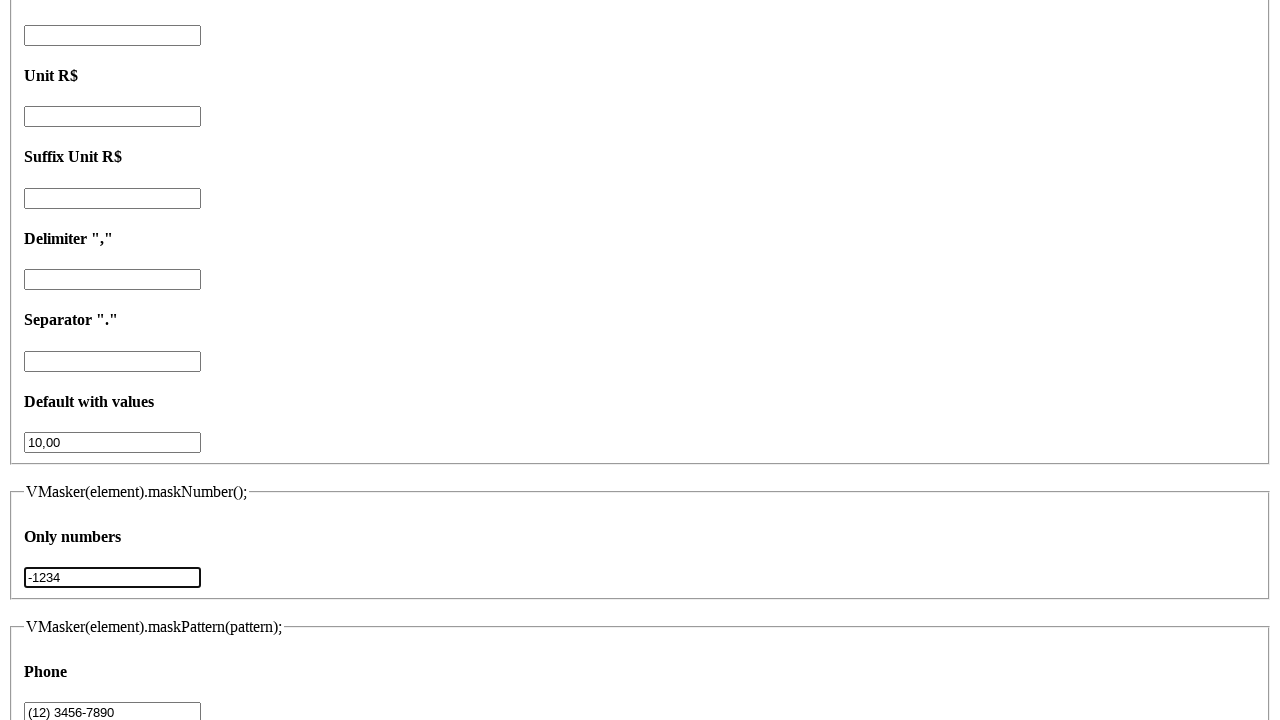

Waited 100ms for numbers input masking
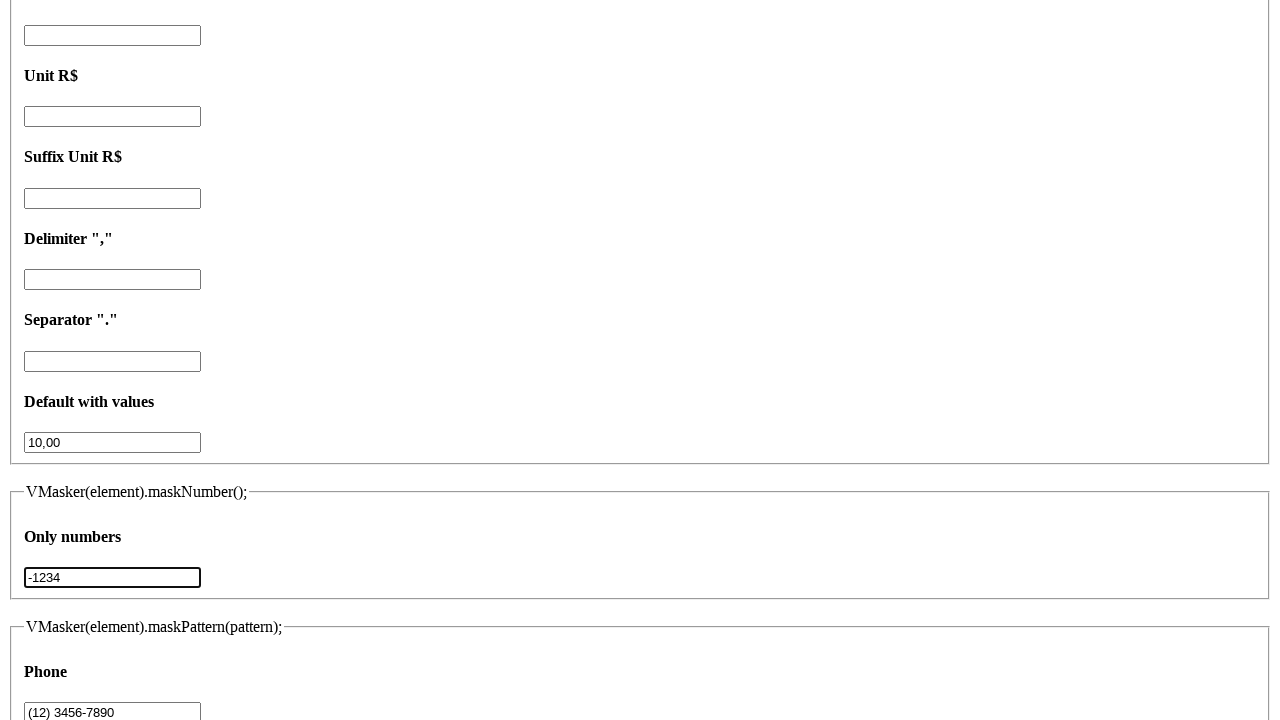

Cleared numbers input field on #numbers
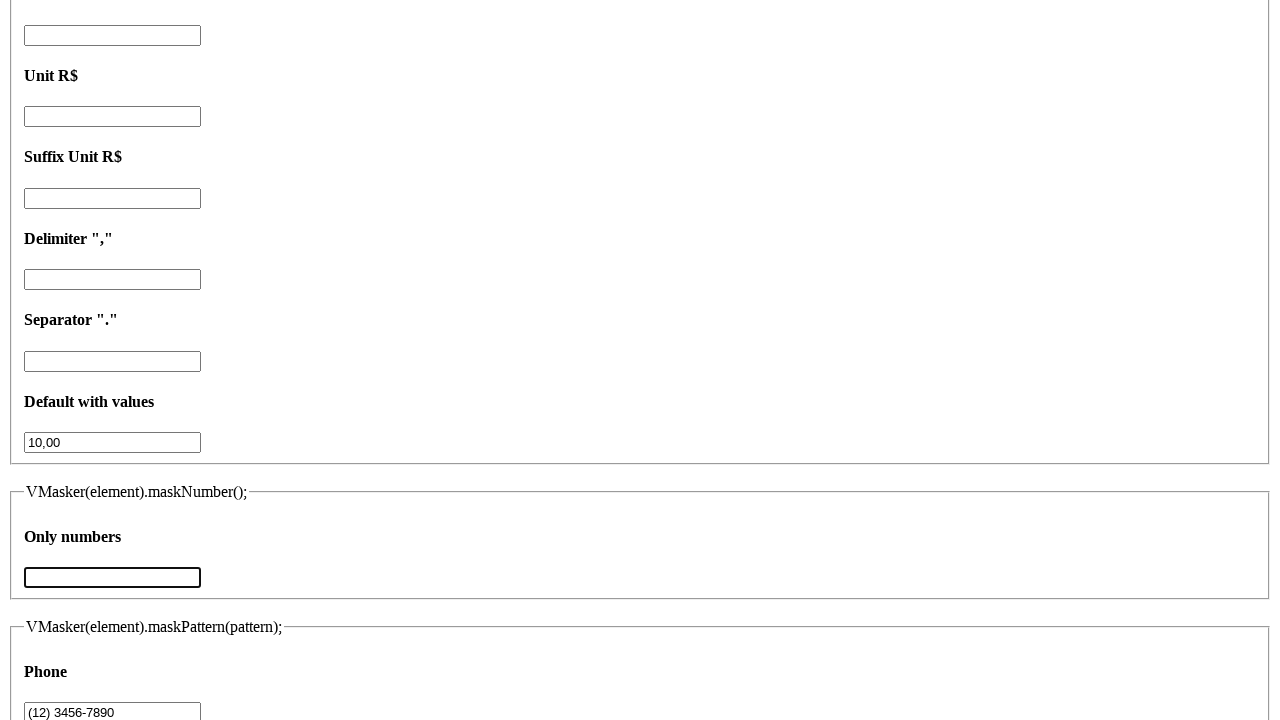

Typed '12343' into numbers input field on #numbers
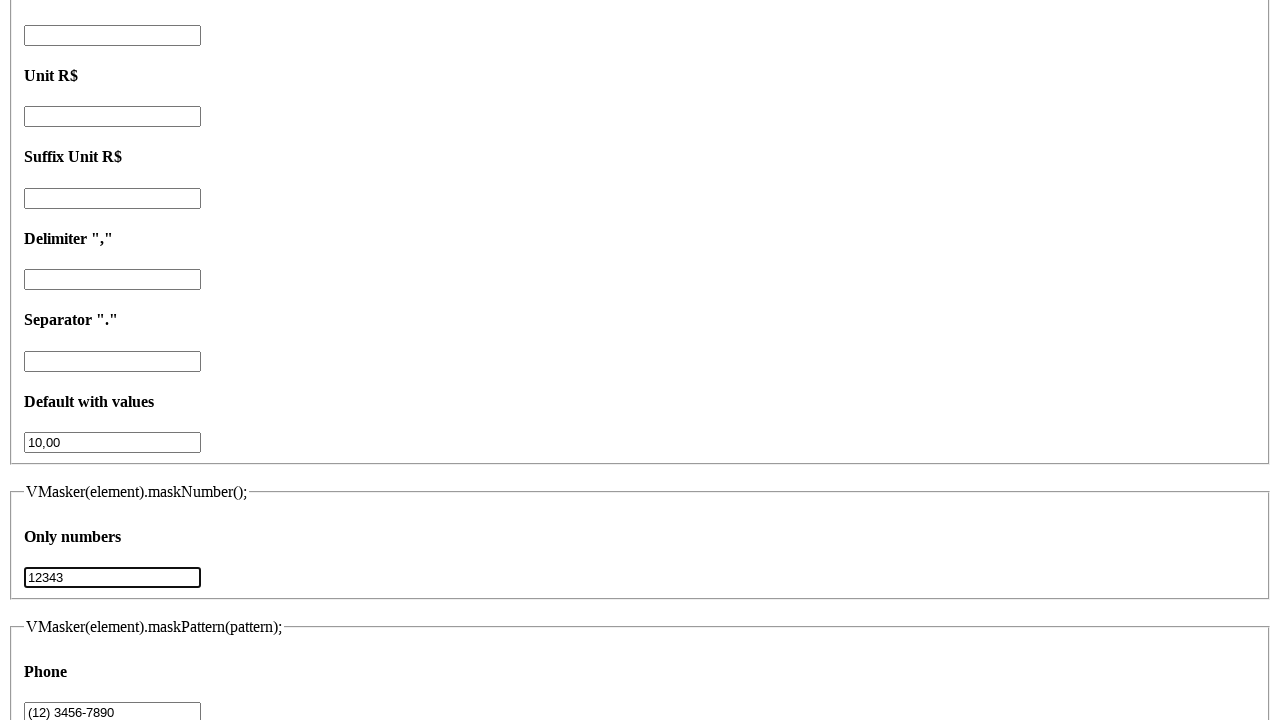

Waited 100ms for numbers input masking
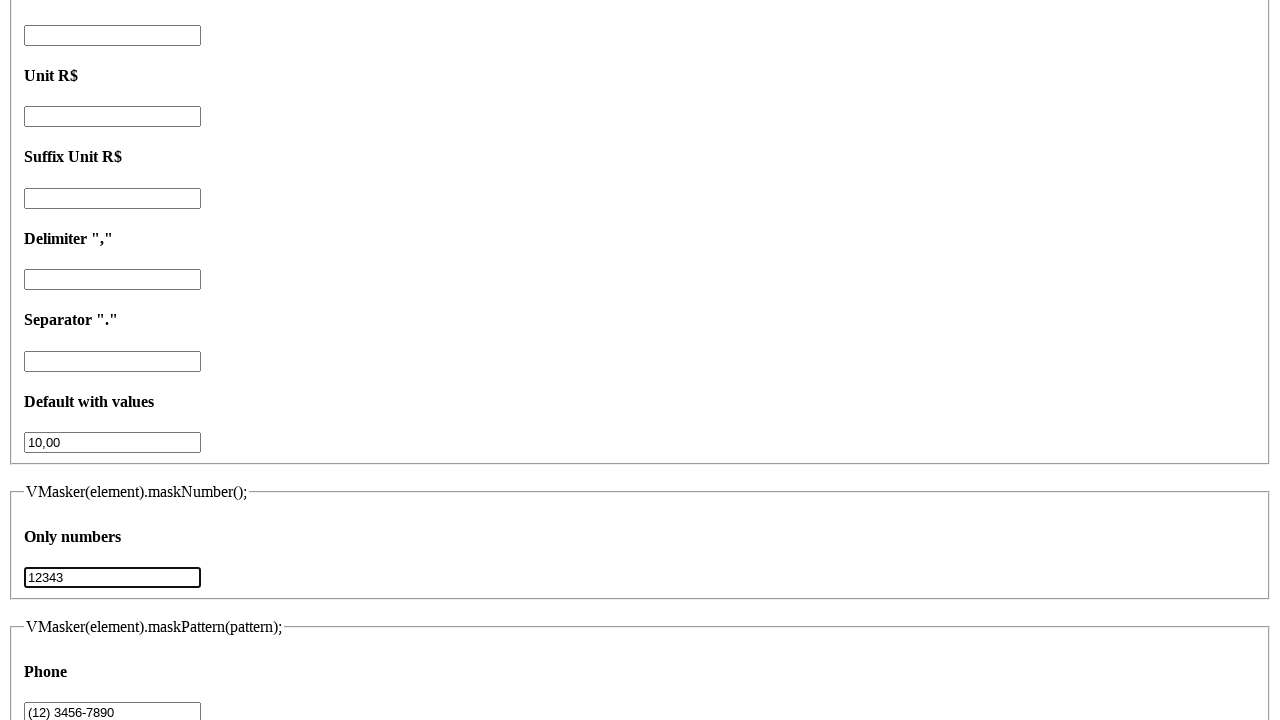

Cleared numbers input field on #numbers
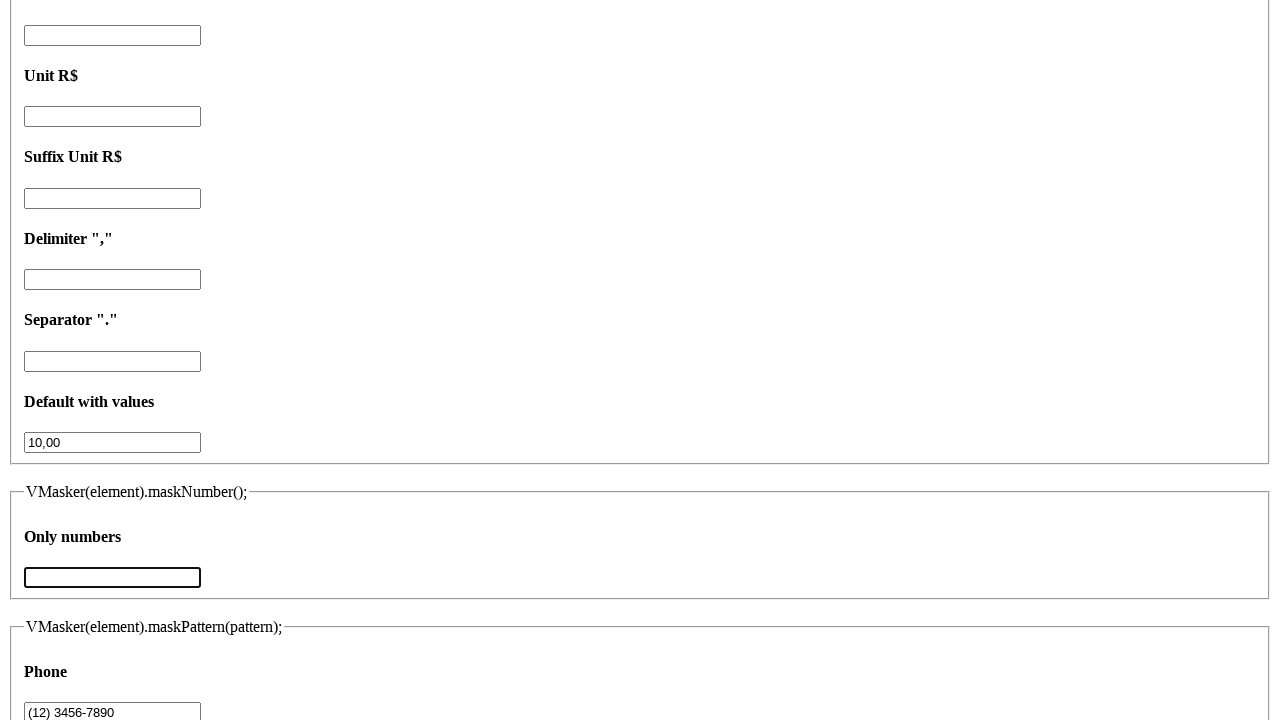

Typed 'abc' into numbers input field on #numbers
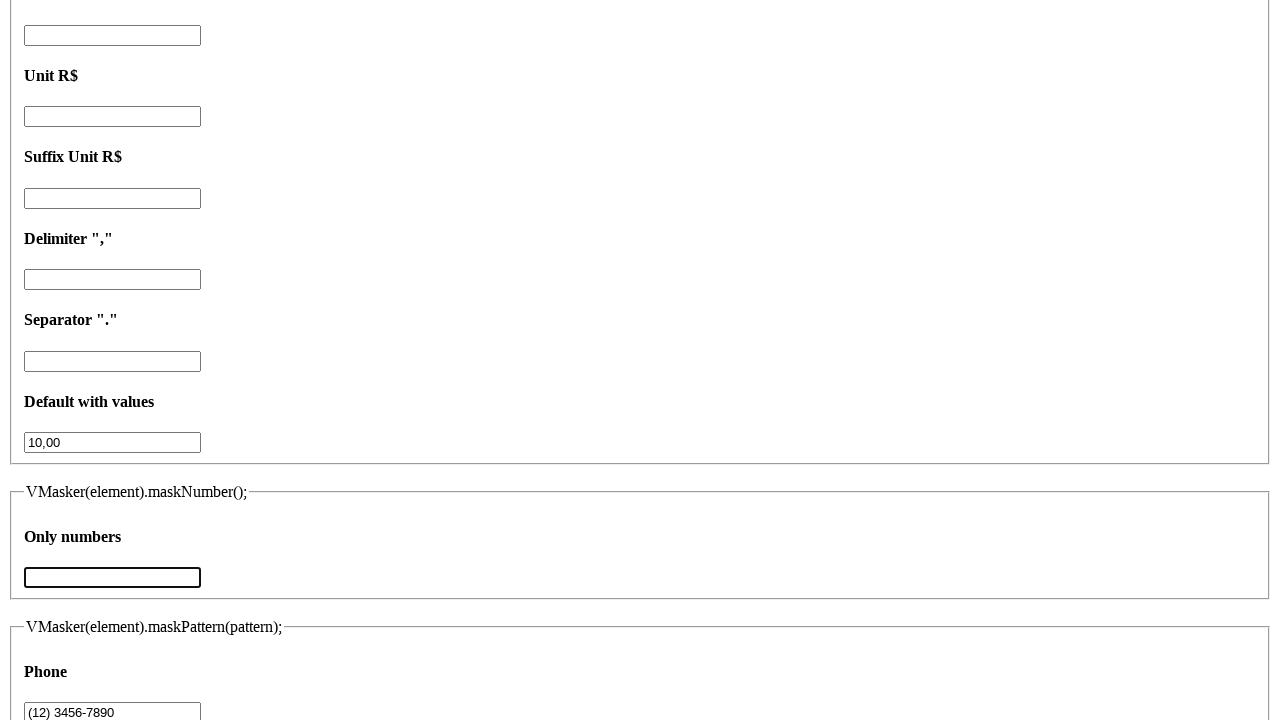

Waited 100ms for numbers input masking
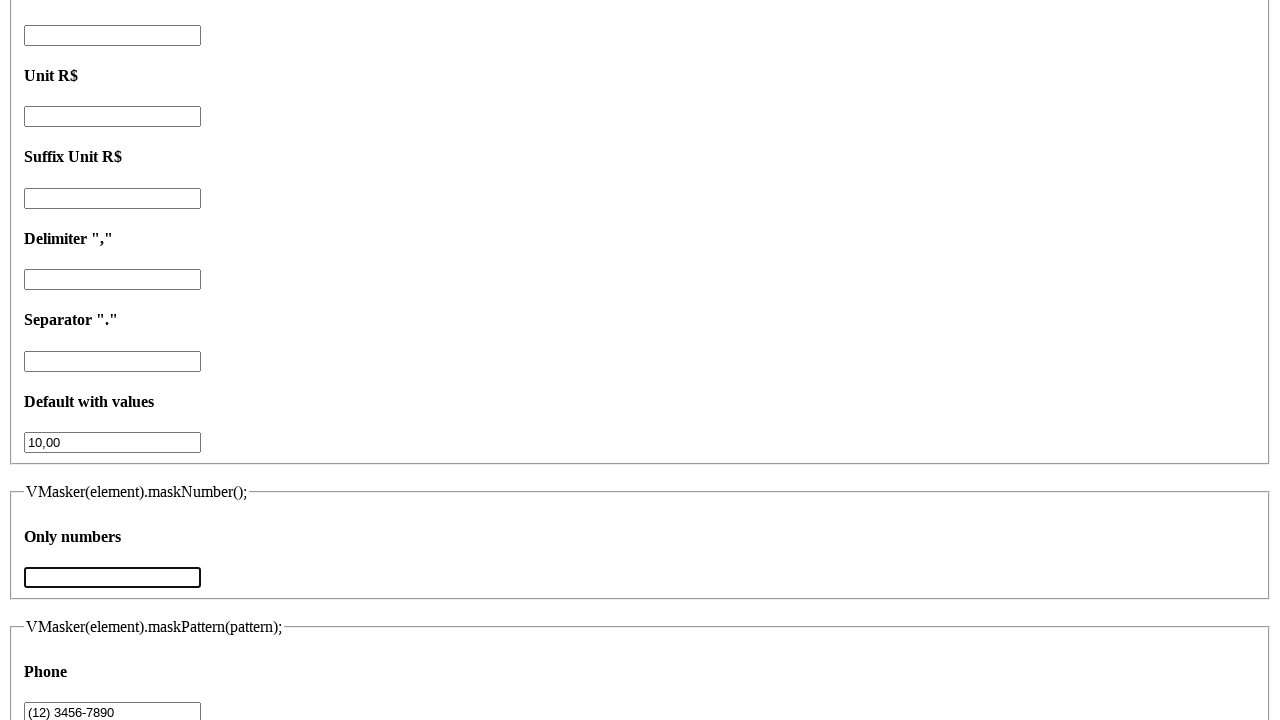

Cleared numbers input field on #numbers
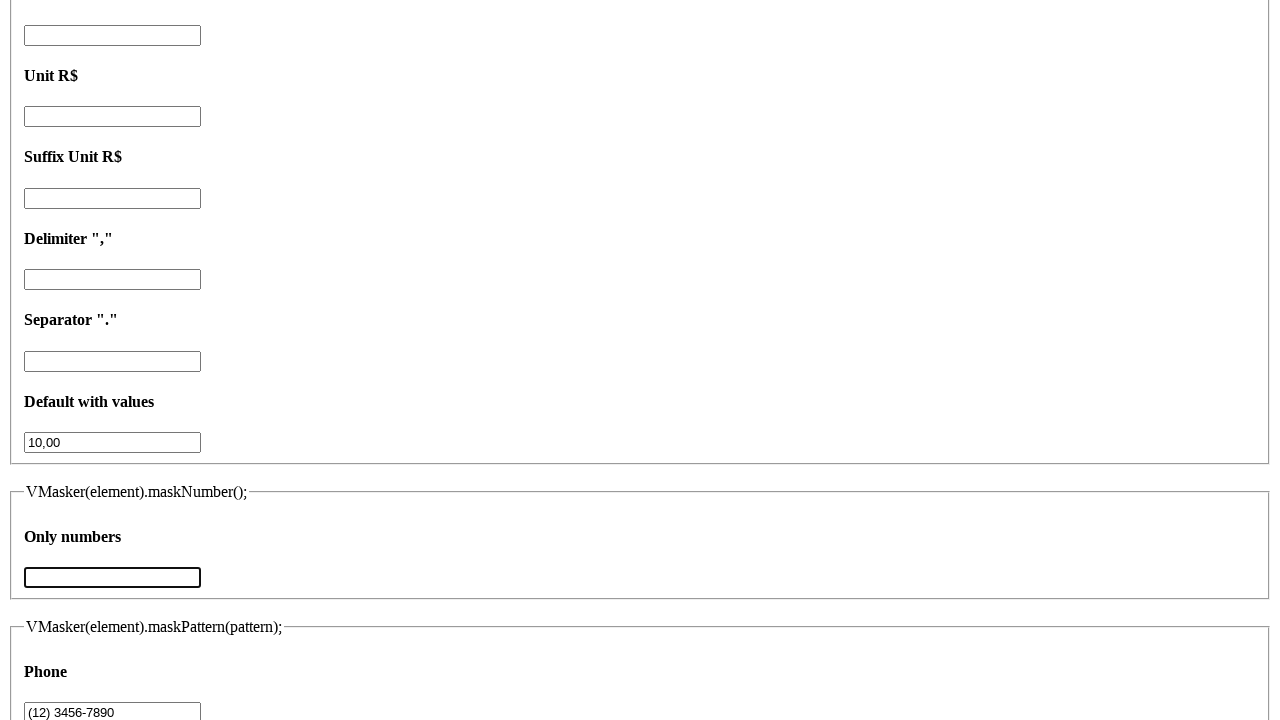

Typed '12345' into numbers input field on #numbers
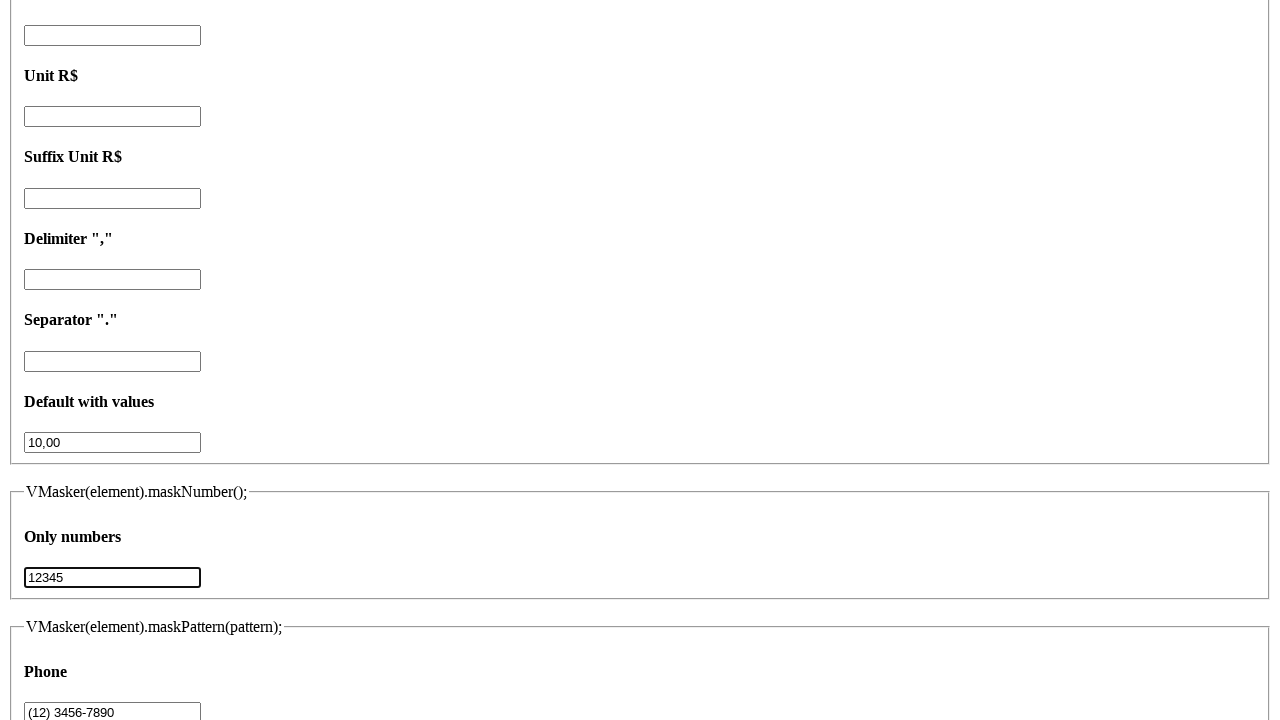

Waited 100ms for numbers input masking
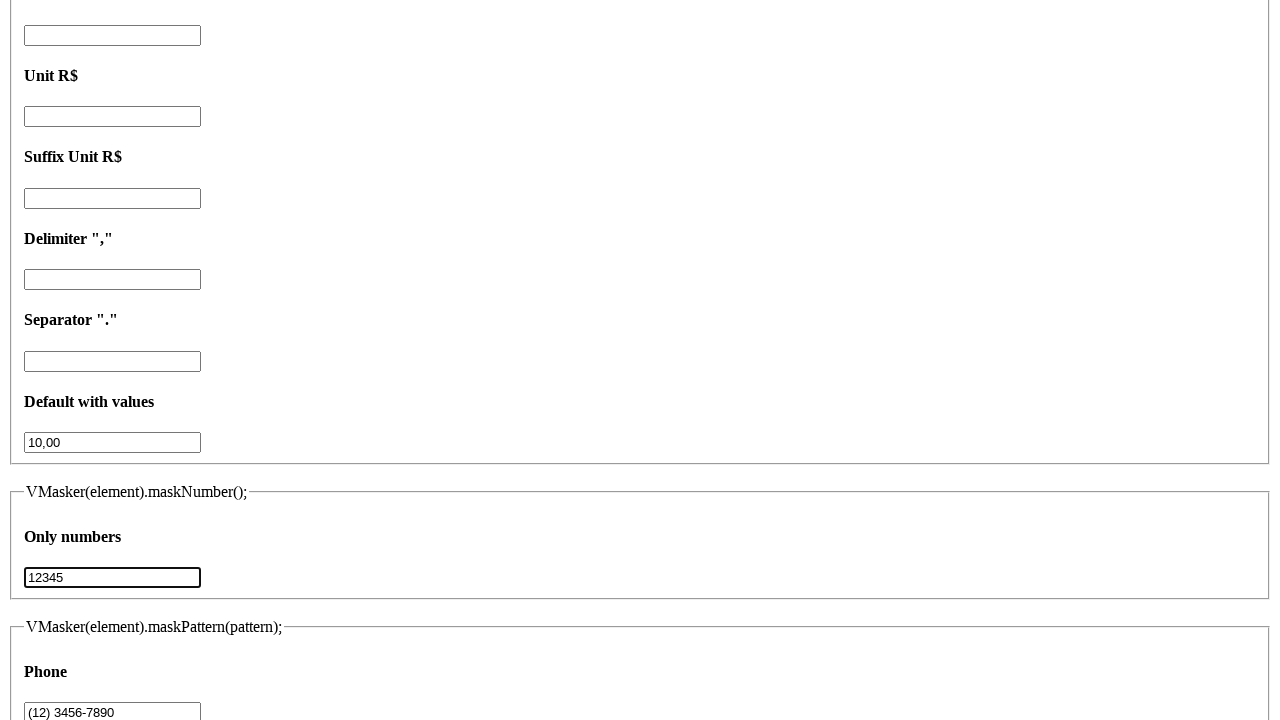

Cleared zero cents input field on #zeroCents
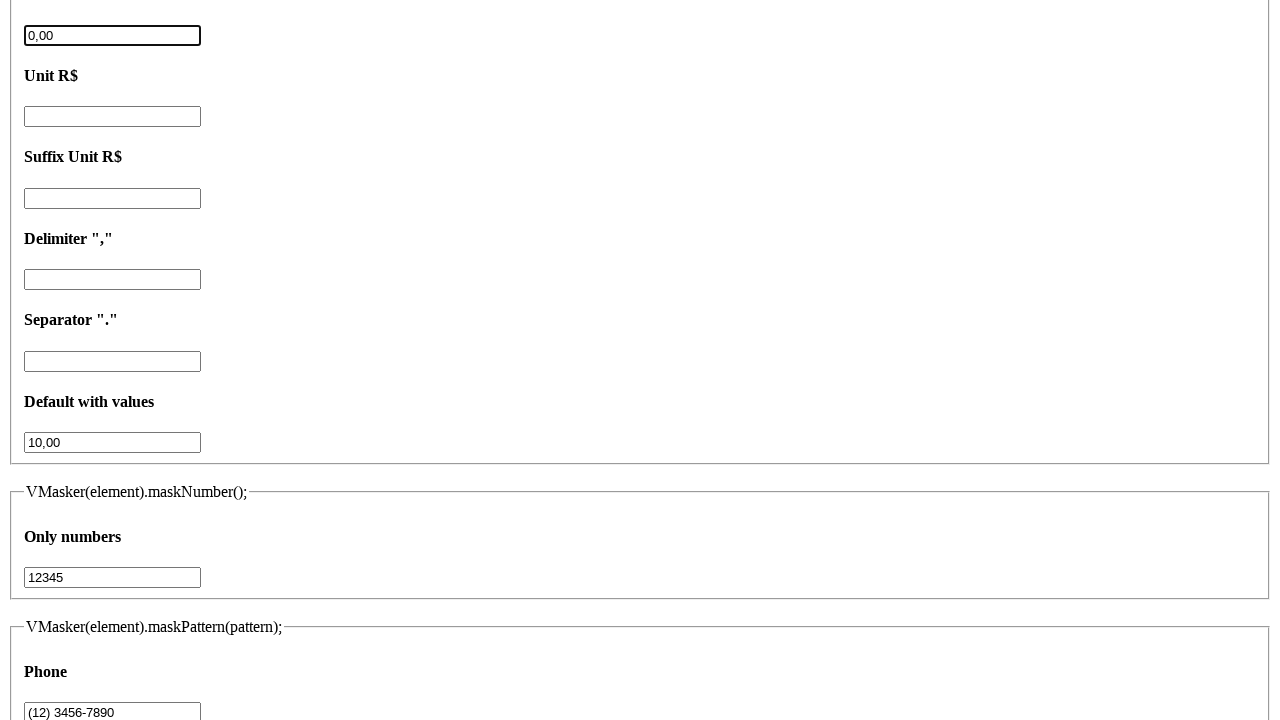

Typed '12300' into zero cents input field on #zeroCents
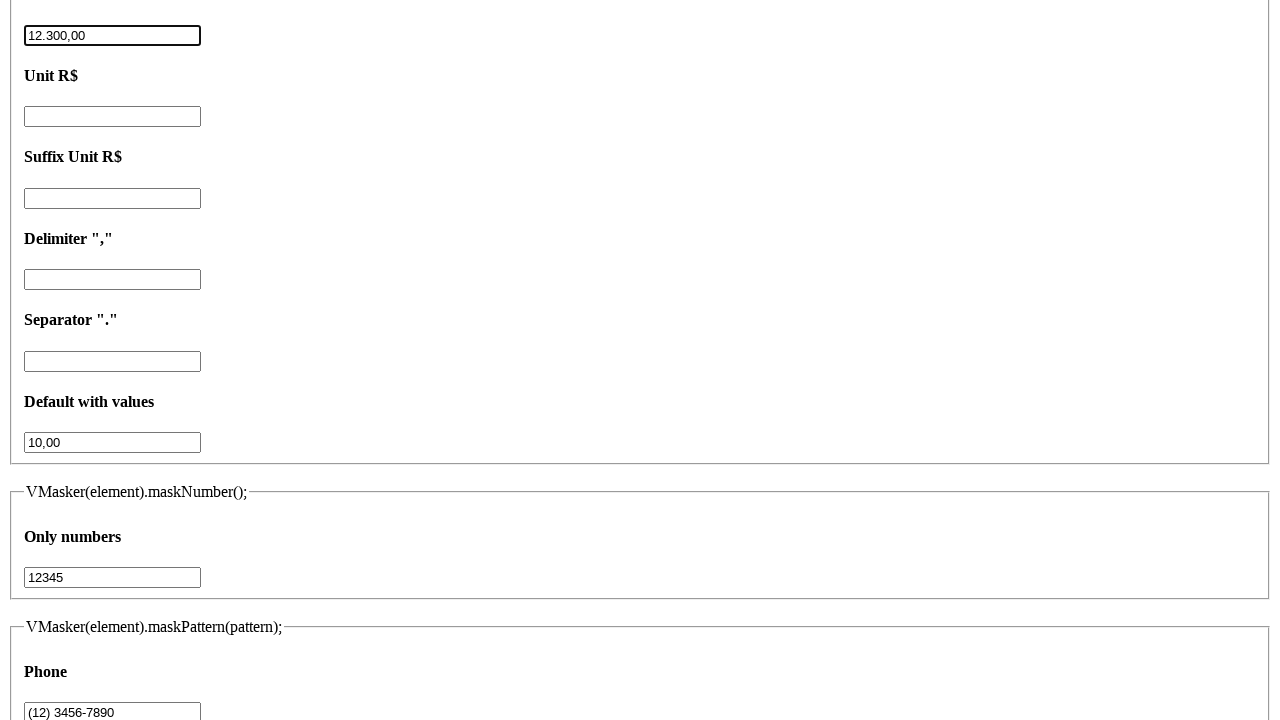

Waited 100ms for zero cents input masking
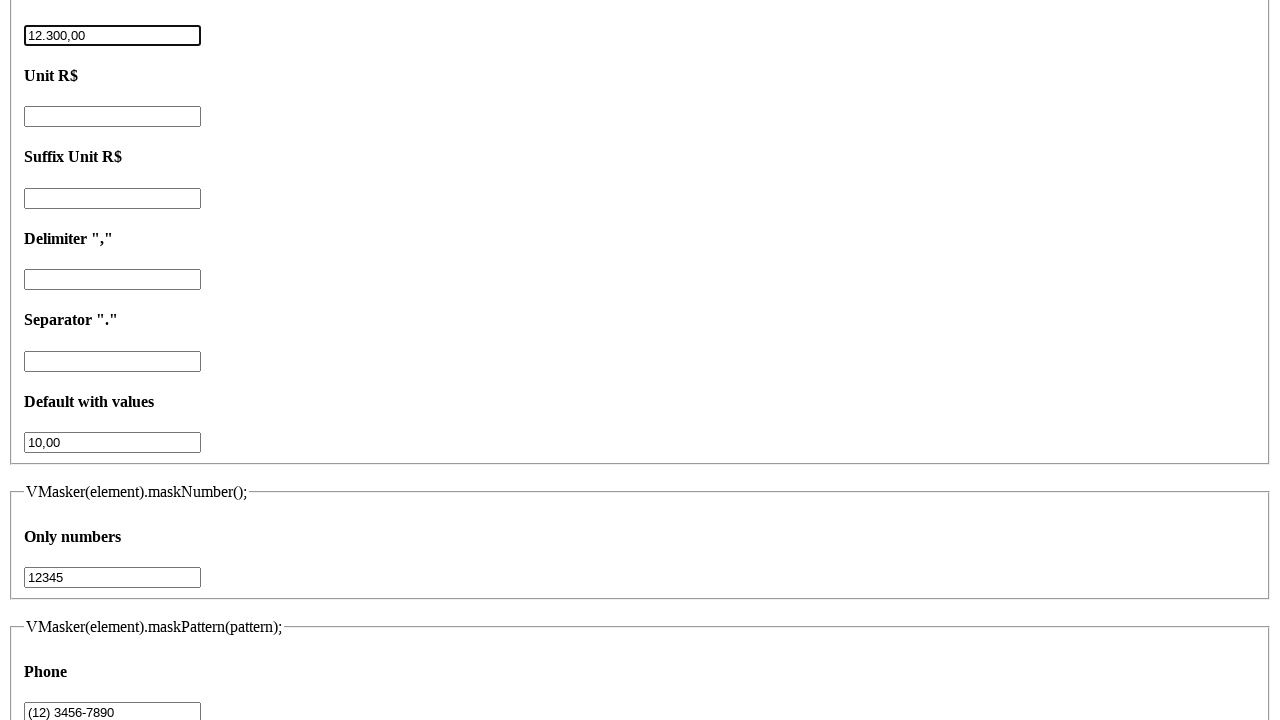

Cleared zero cents input field on #zeroCents
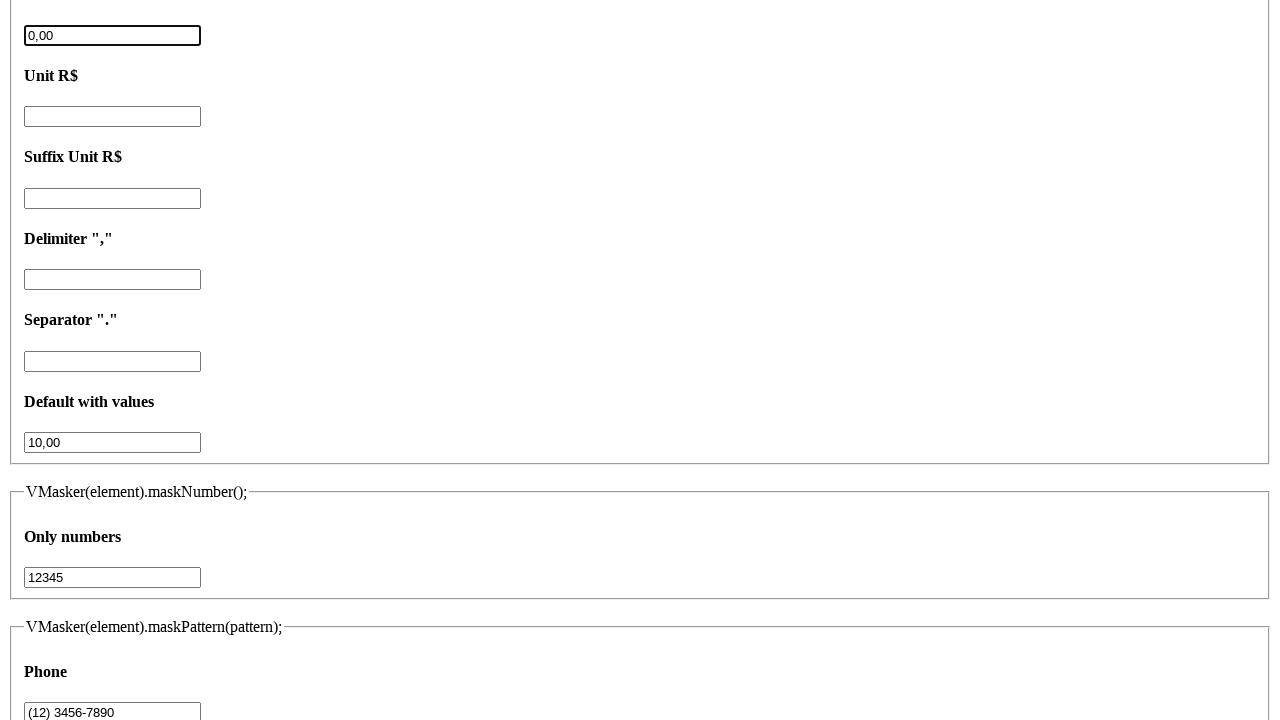

Typed '0' into zero cents input field on #zeroCents
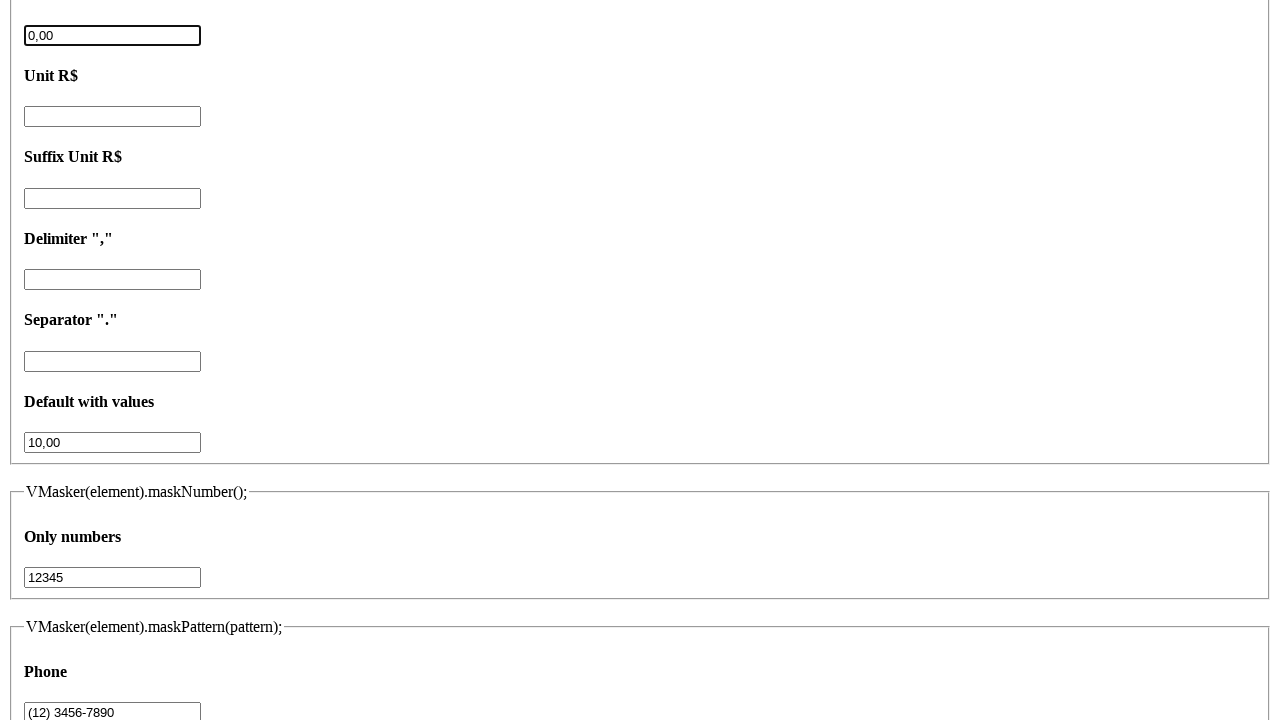

Waited 100ms for zero cents input masking
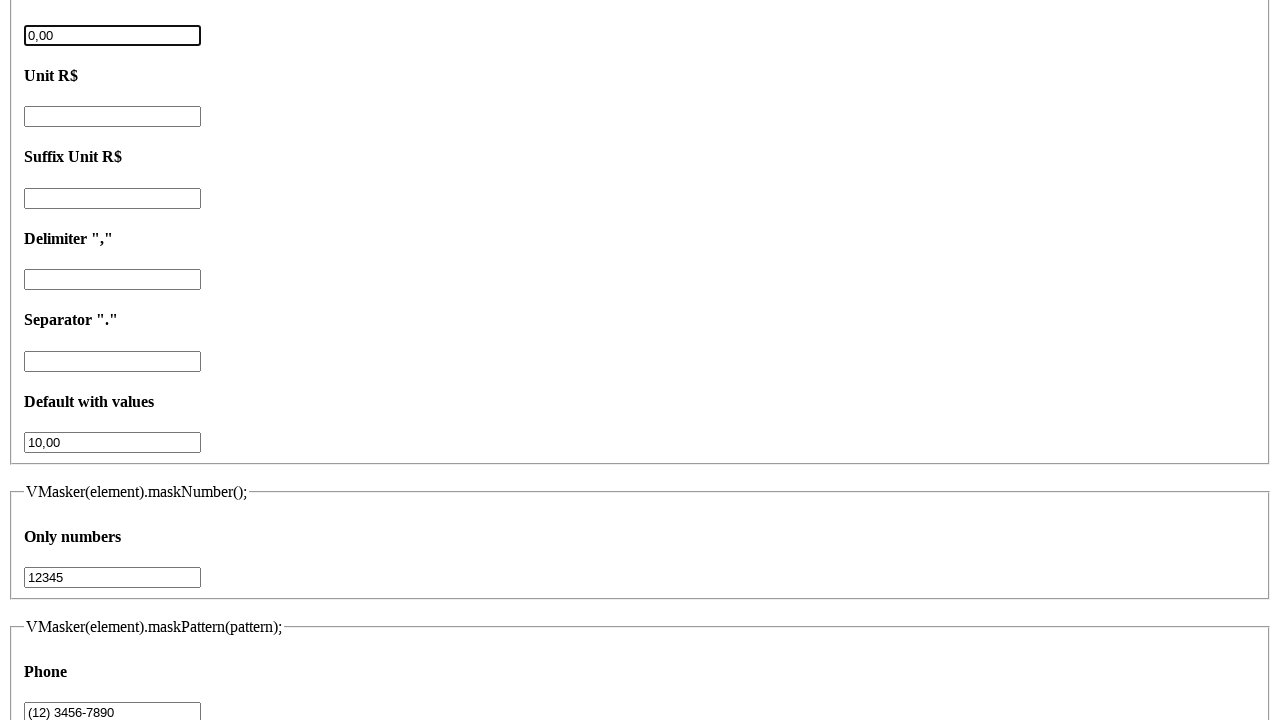

Cleared zero cents input field on #zeroCents
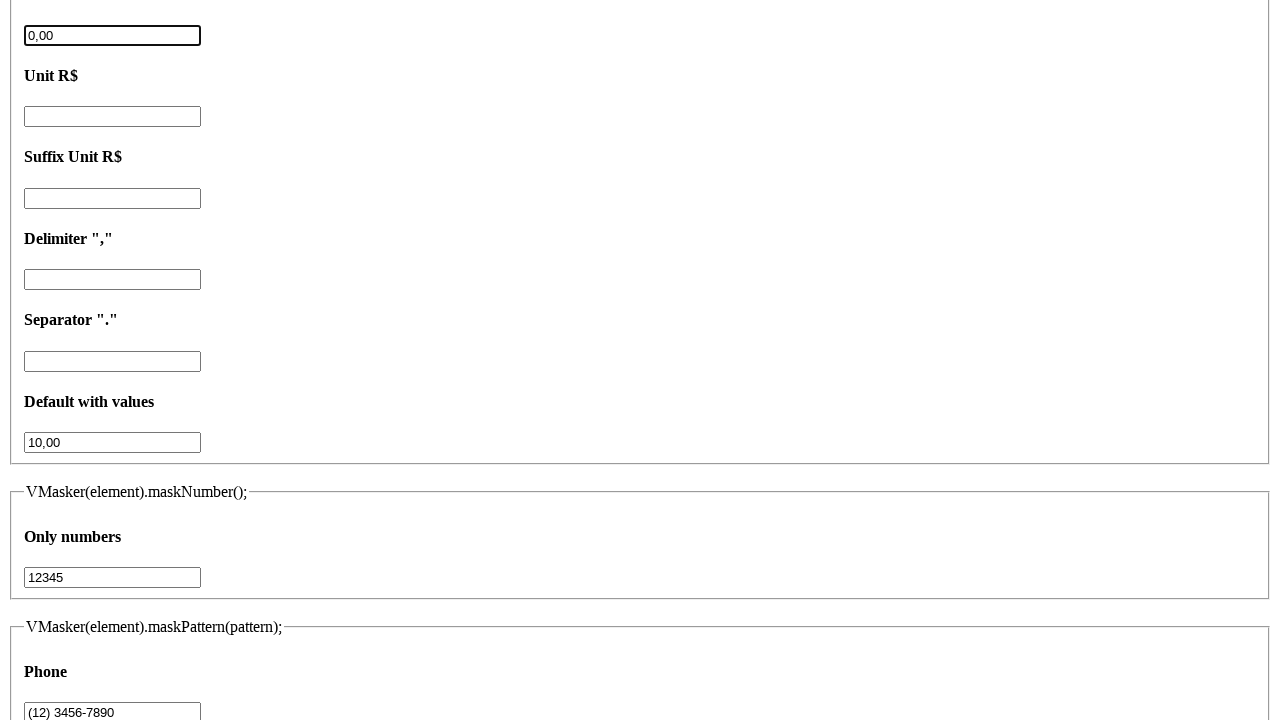

Typed '1200' into zero cents input field on #zeroCents
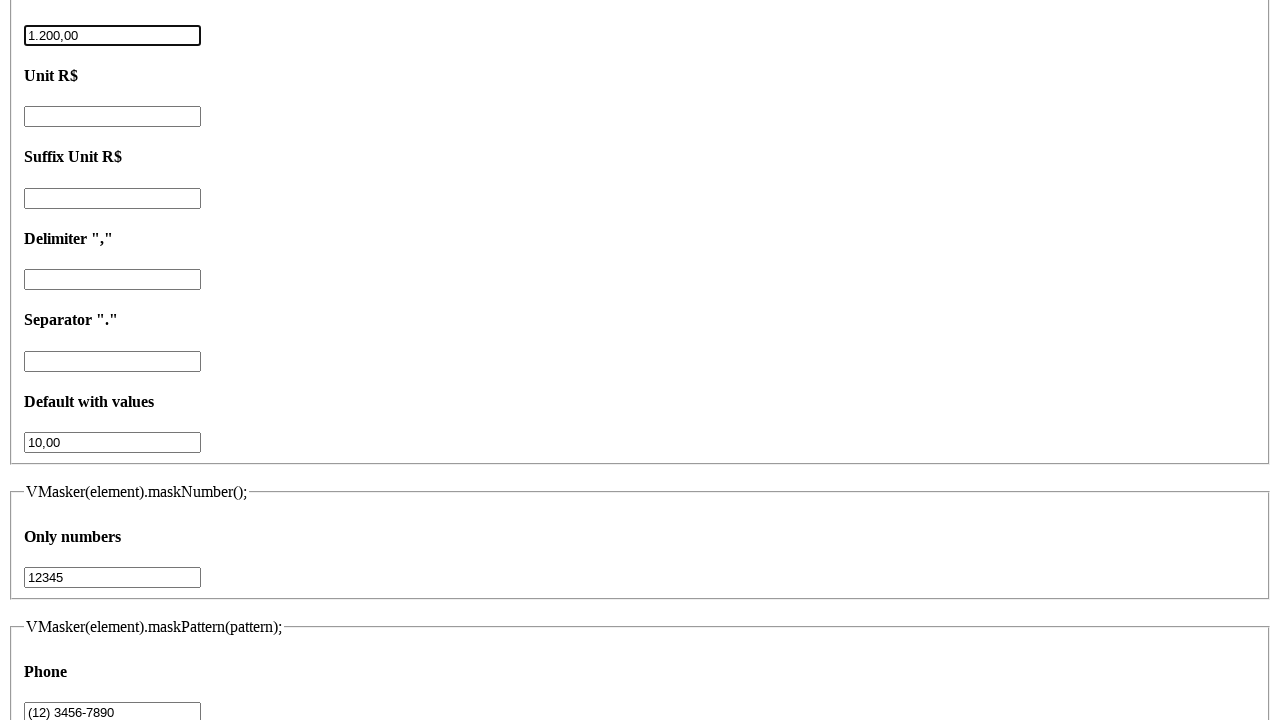

Waited 100ms for zero cents input masking
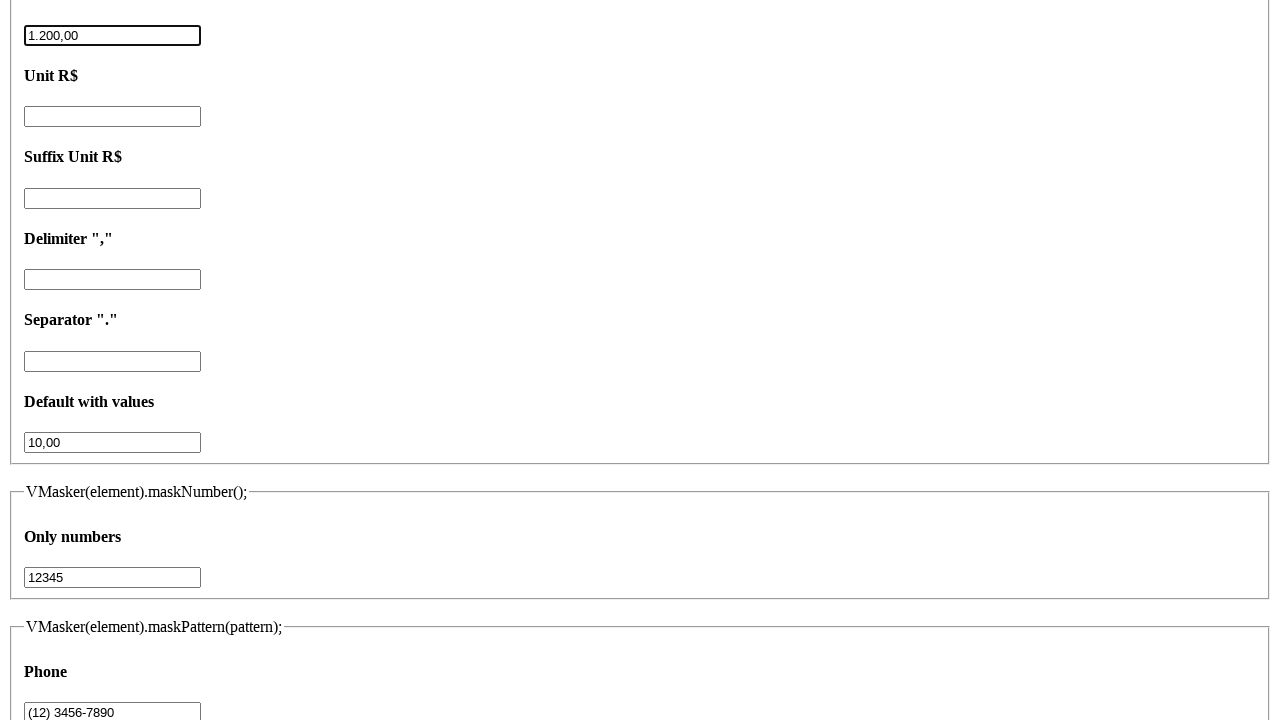

Cleared zero cents input field on #zeroCents
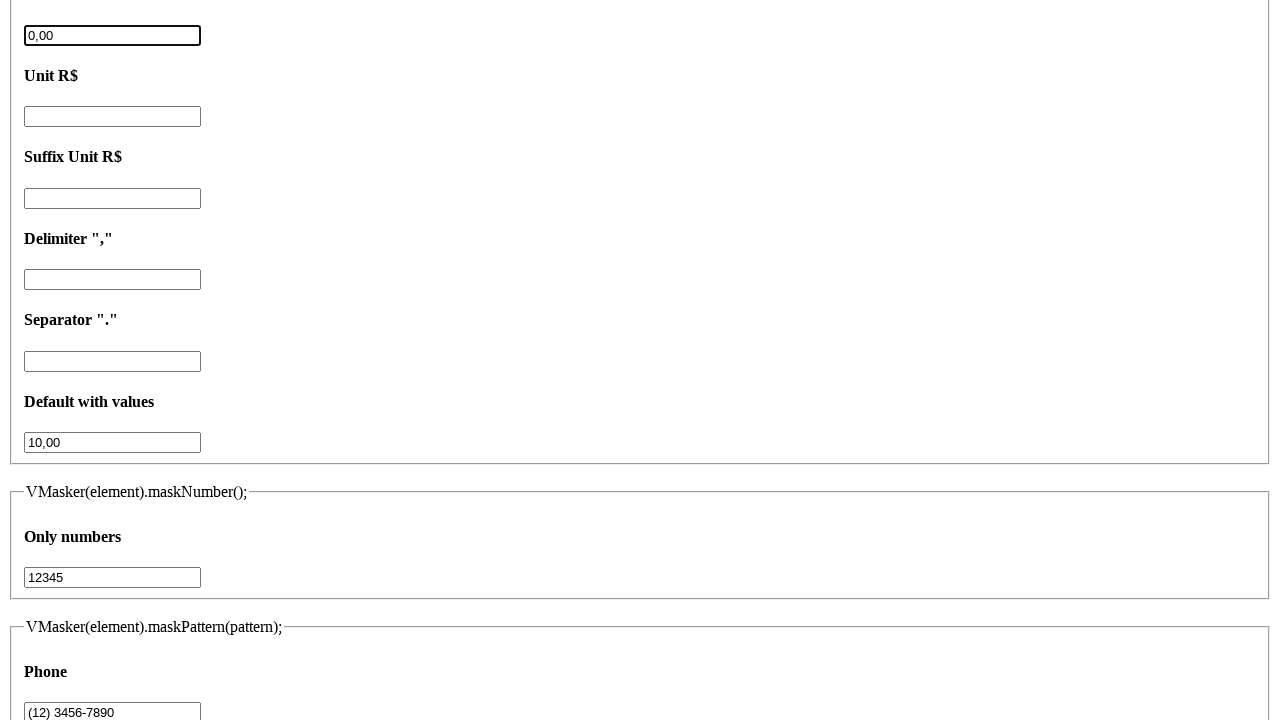

Typed '123400' into zero cents input field on #zeroCents
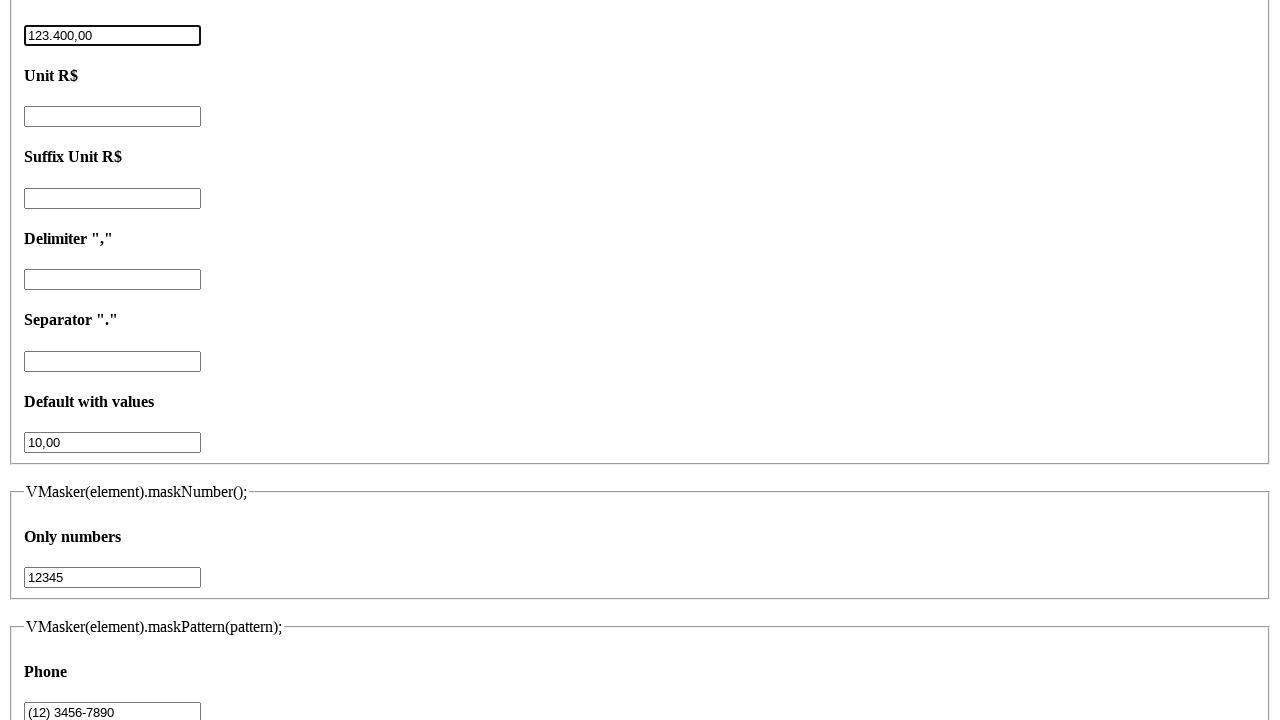

Waited 100ms for zero cents input masking
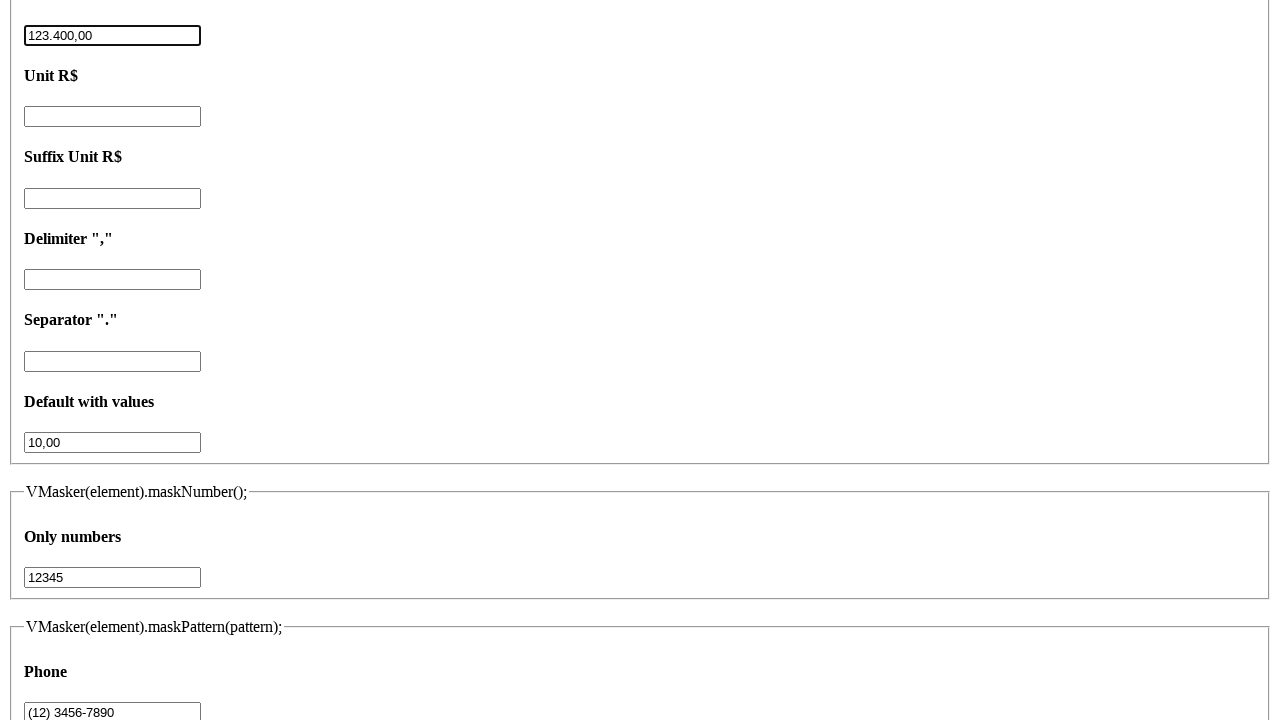

Verified phone input field is present
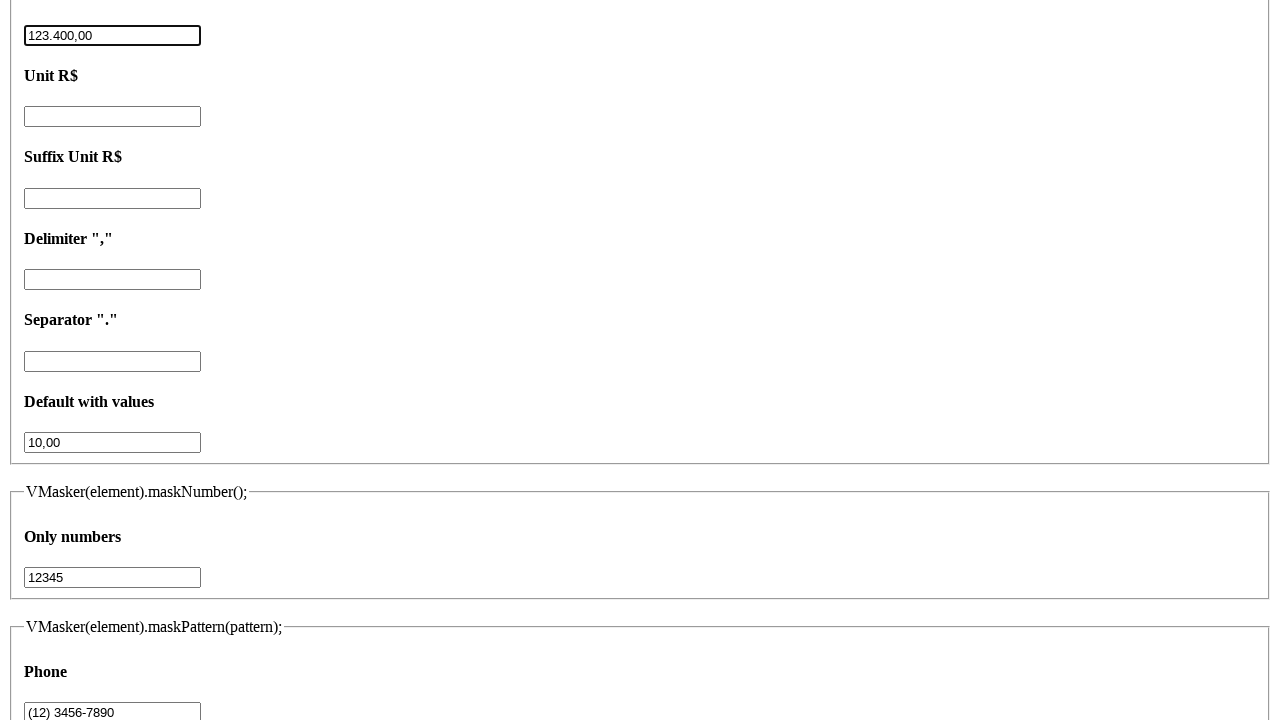

Verified numbers input field is present
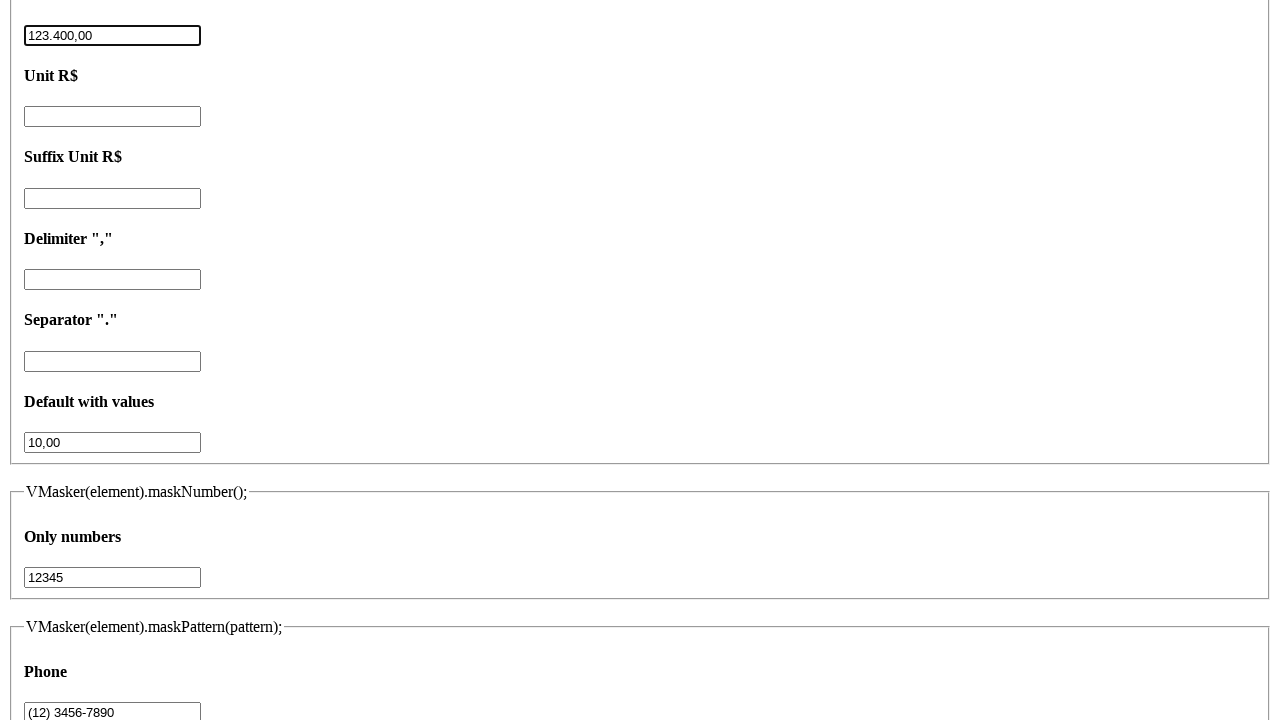

Verified zero cents input field is present
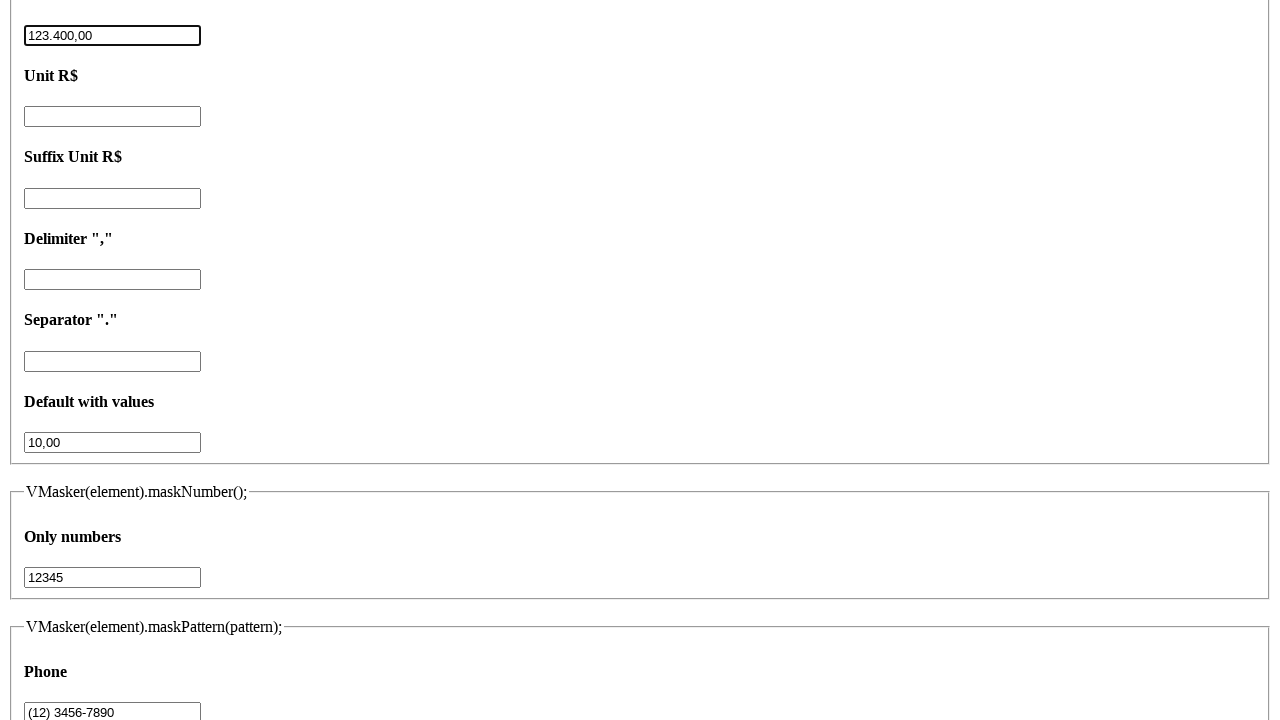

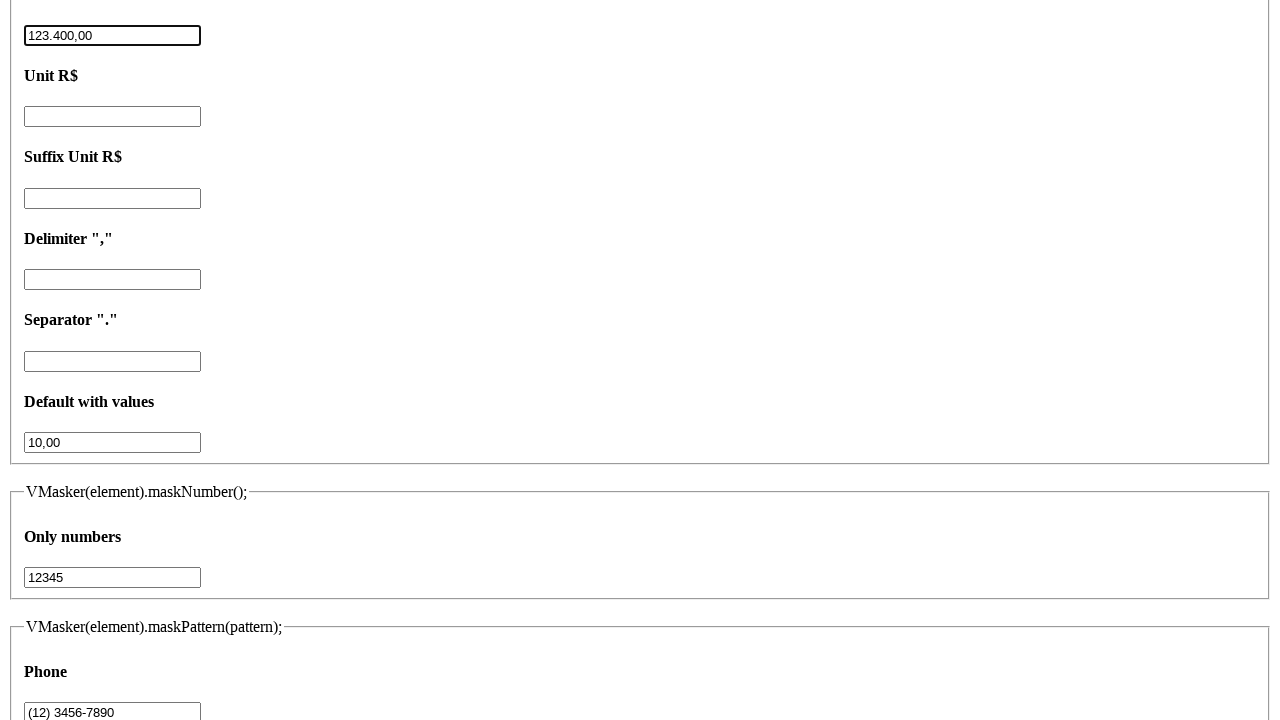